Tests infinite scroll functionality by scrolling down and up multiple times using JavaScript execution

Starting URL: https://practice.cydeo.com/infinite_scroll

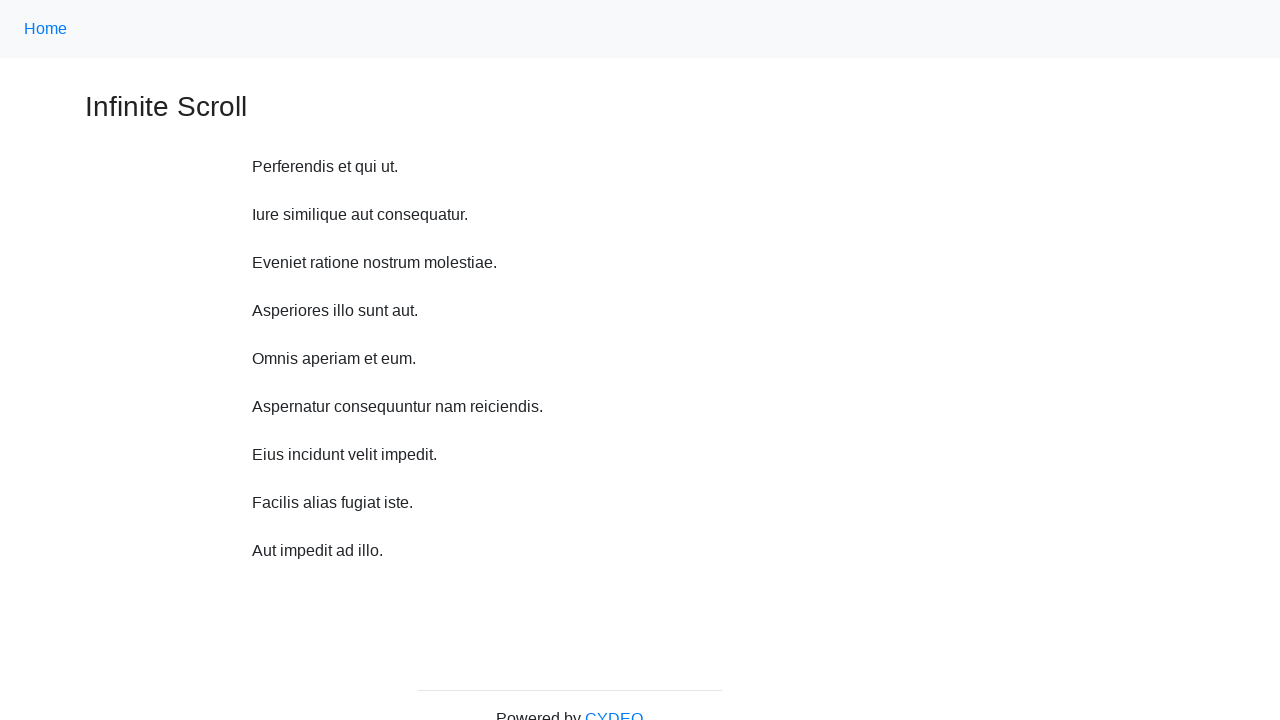

Scrolled down 750 pixels (iteration 1/10)
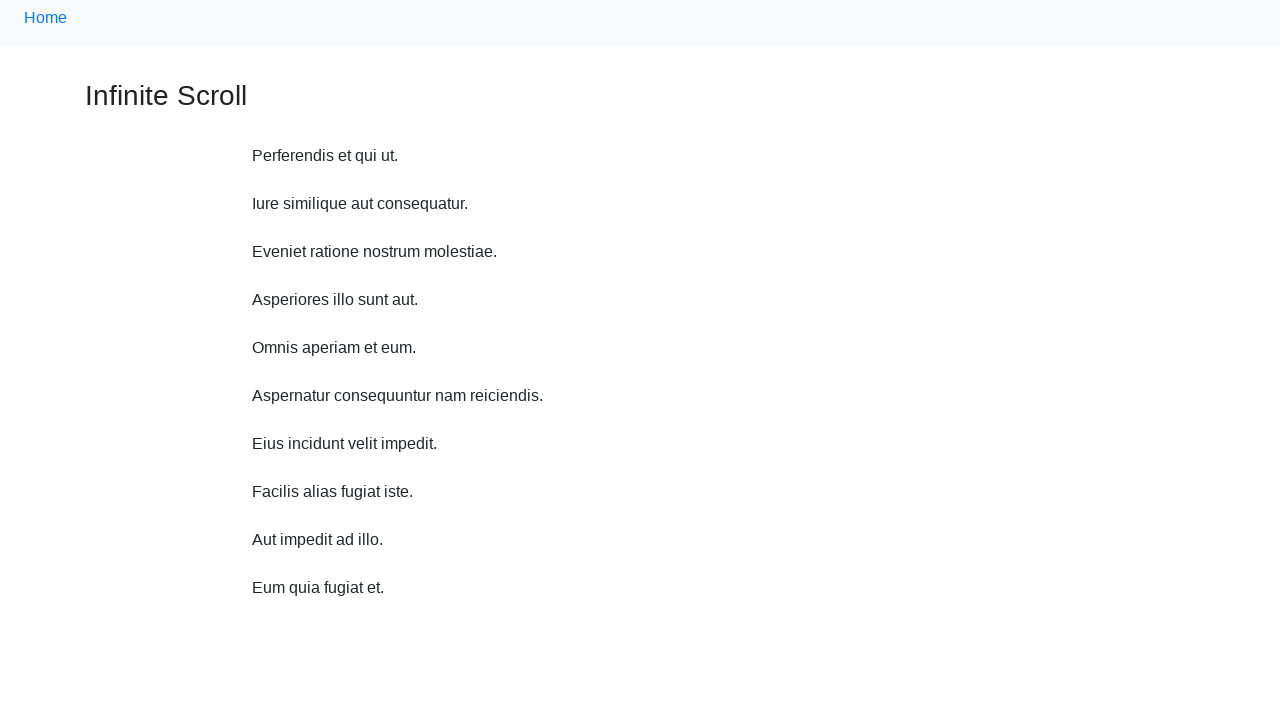

Waited 1 second after scroll down (iteration 1/10)
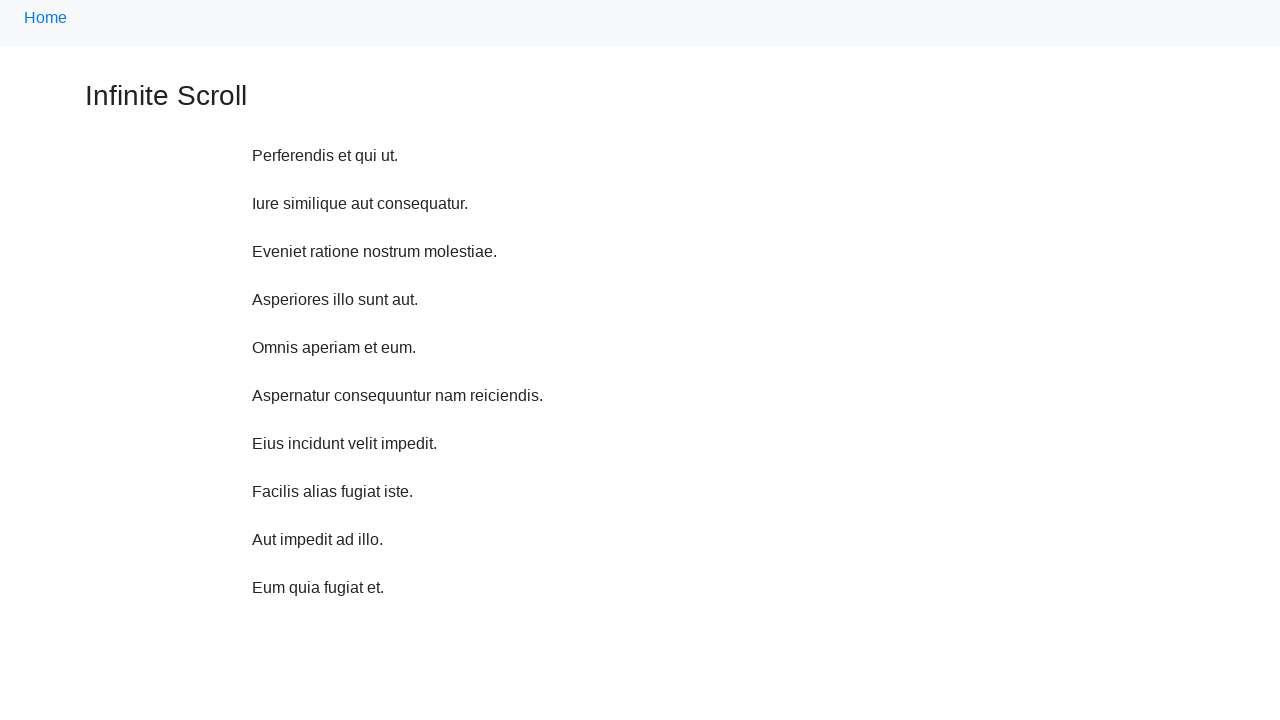

Scrolled down 750 pixels (iteration 2/10)
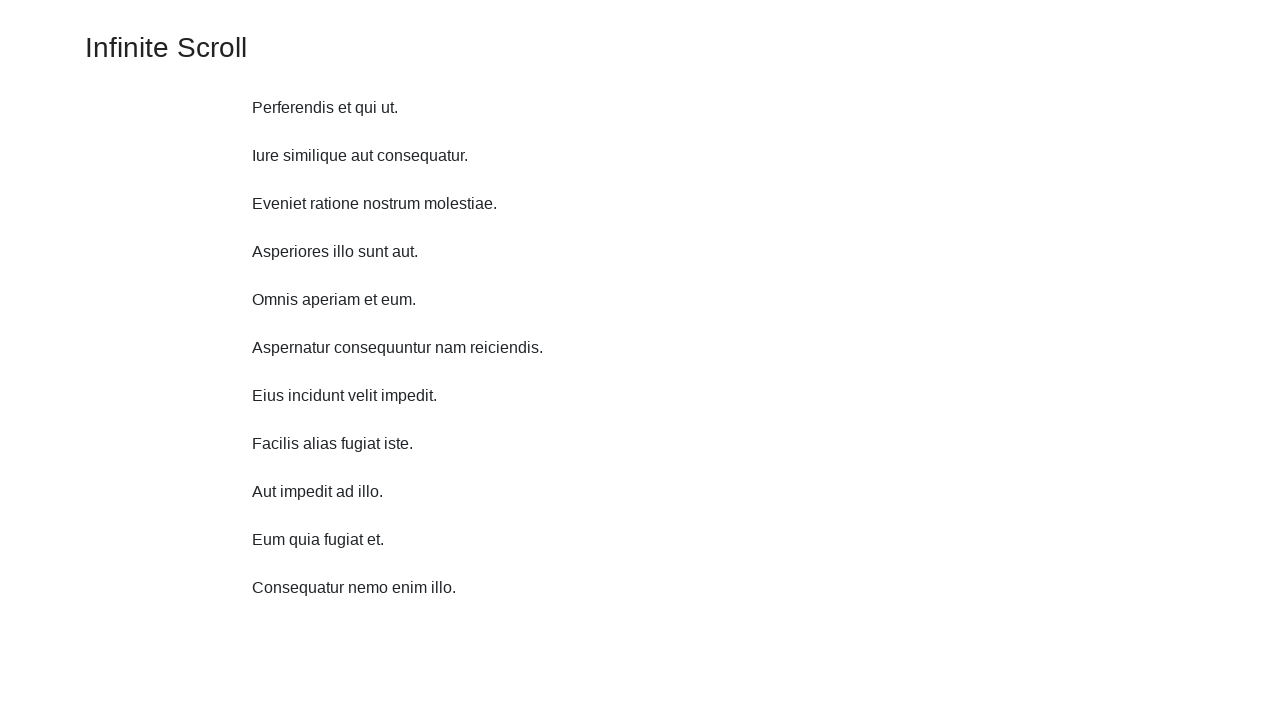

Waited 1 second after scroll down (iteration 2/10)
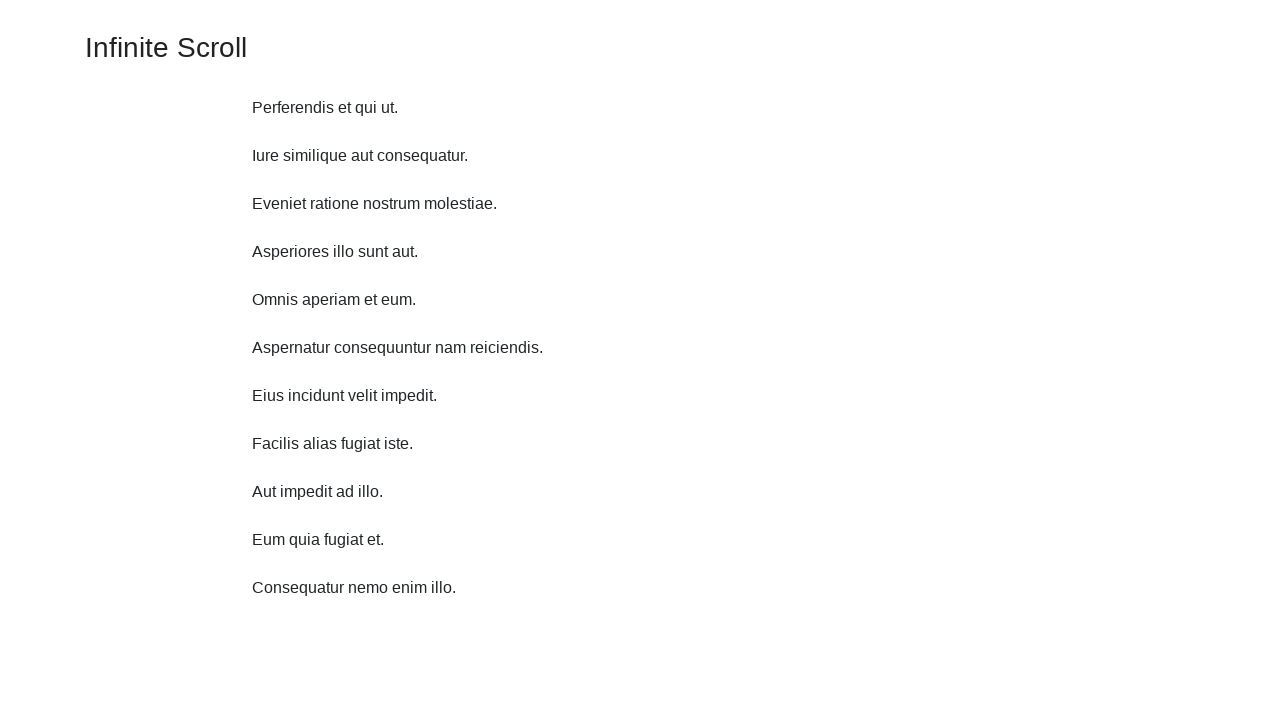

Scrolled down 750 pixels (iteration 3/10)
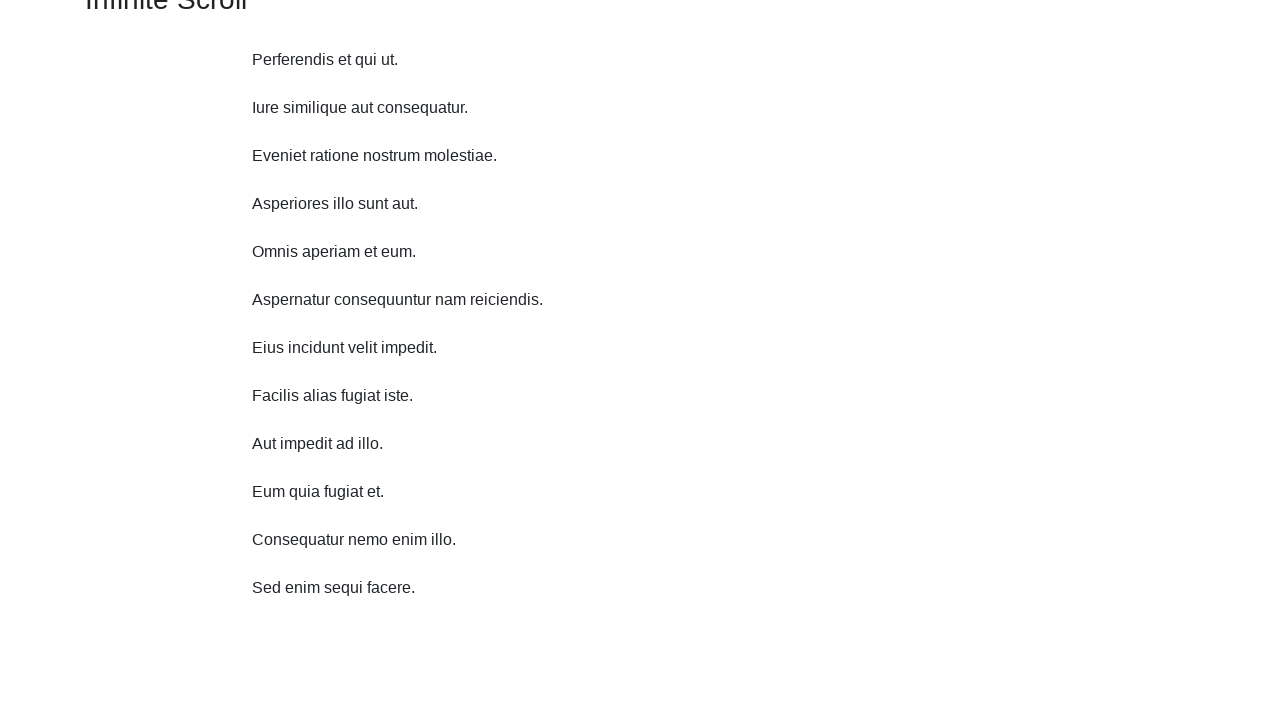

Waited 1 second after scroll down (iteration 3/10)
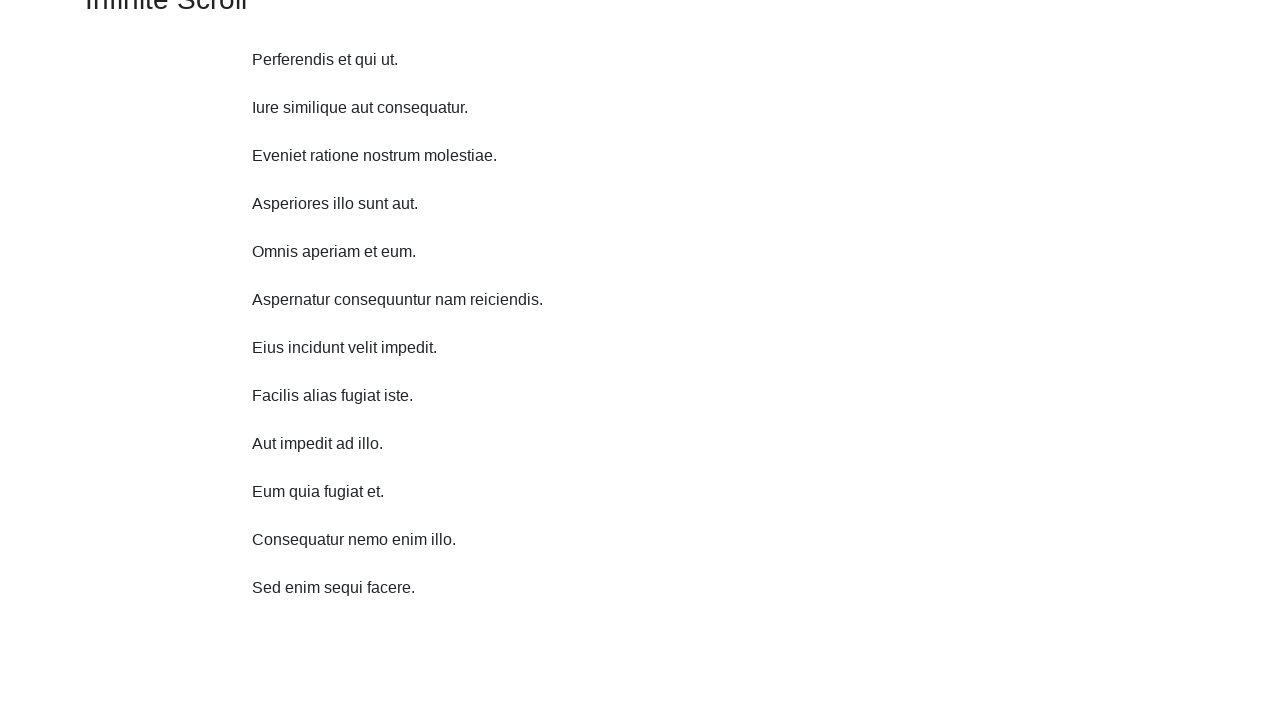

Scrolled down 750 pixels (iteration 4/10)
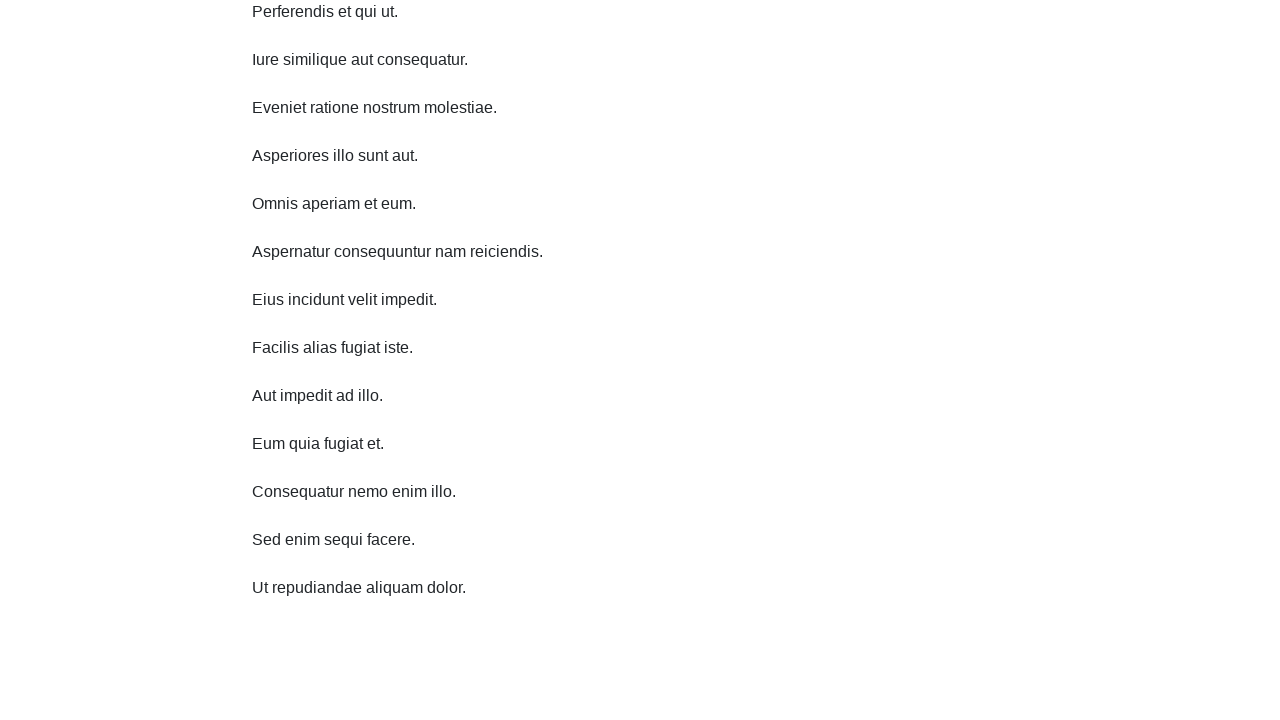

Waited 1 second after scroll down (iteration 4/10)
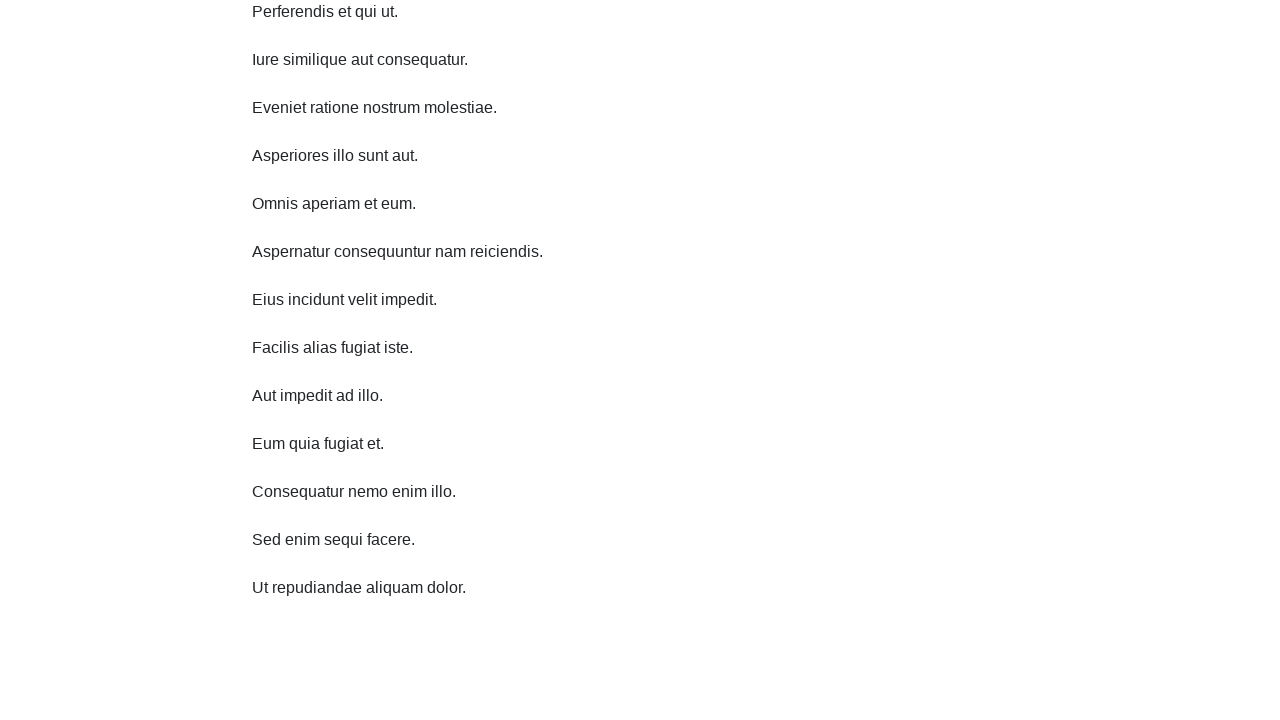

Scrolled down 750 pixels (iteration 5/10)
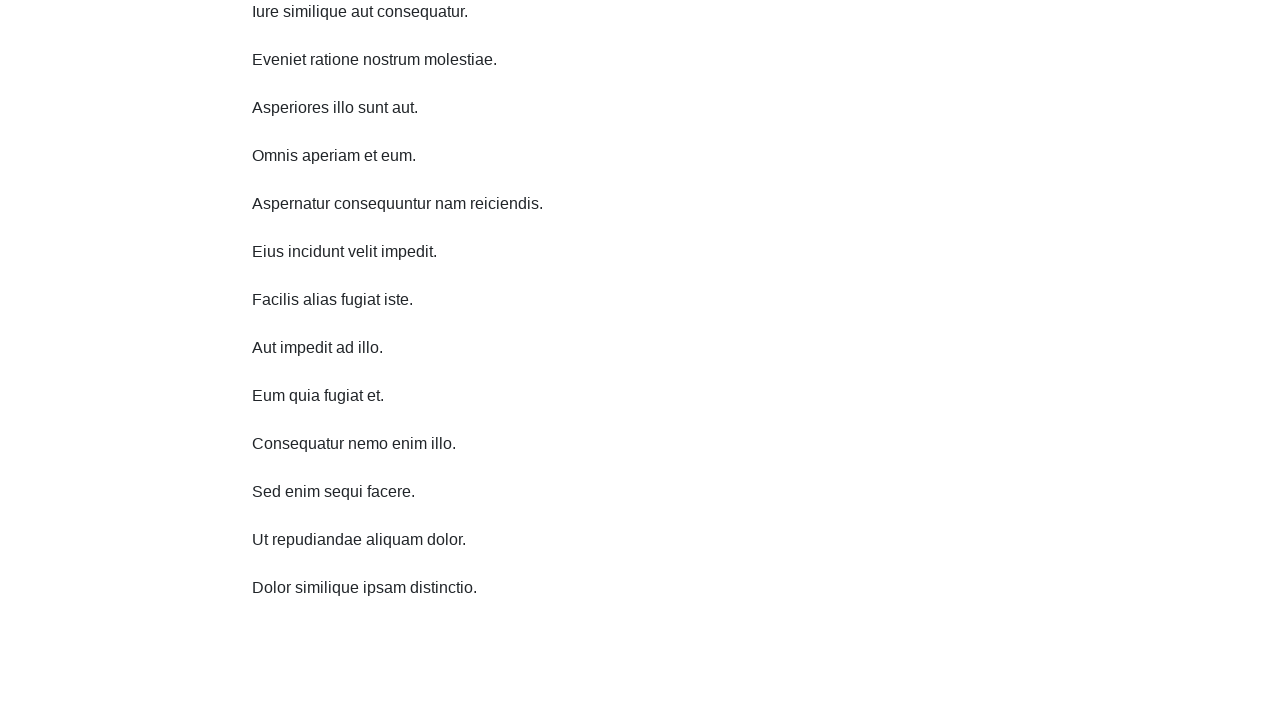

Waited 1 second after scroll down (iteration 5/10)
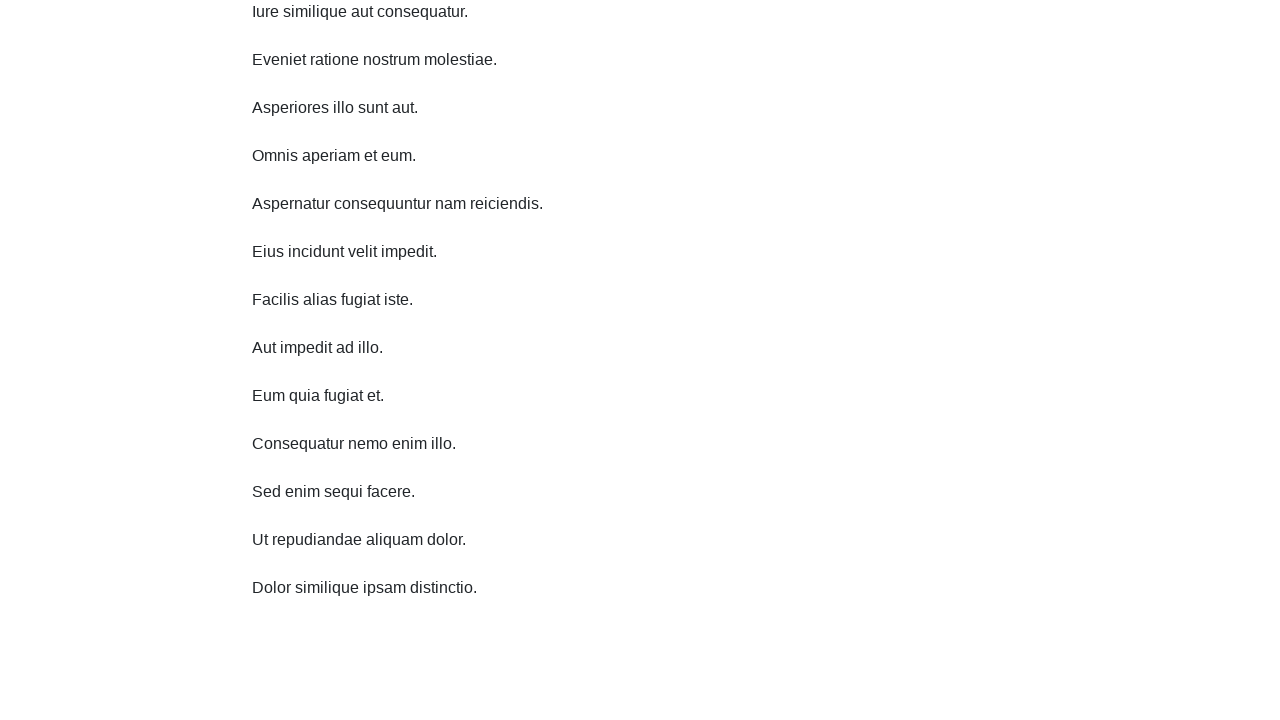

Scrolled down 750 pixels (iteration 6/10)
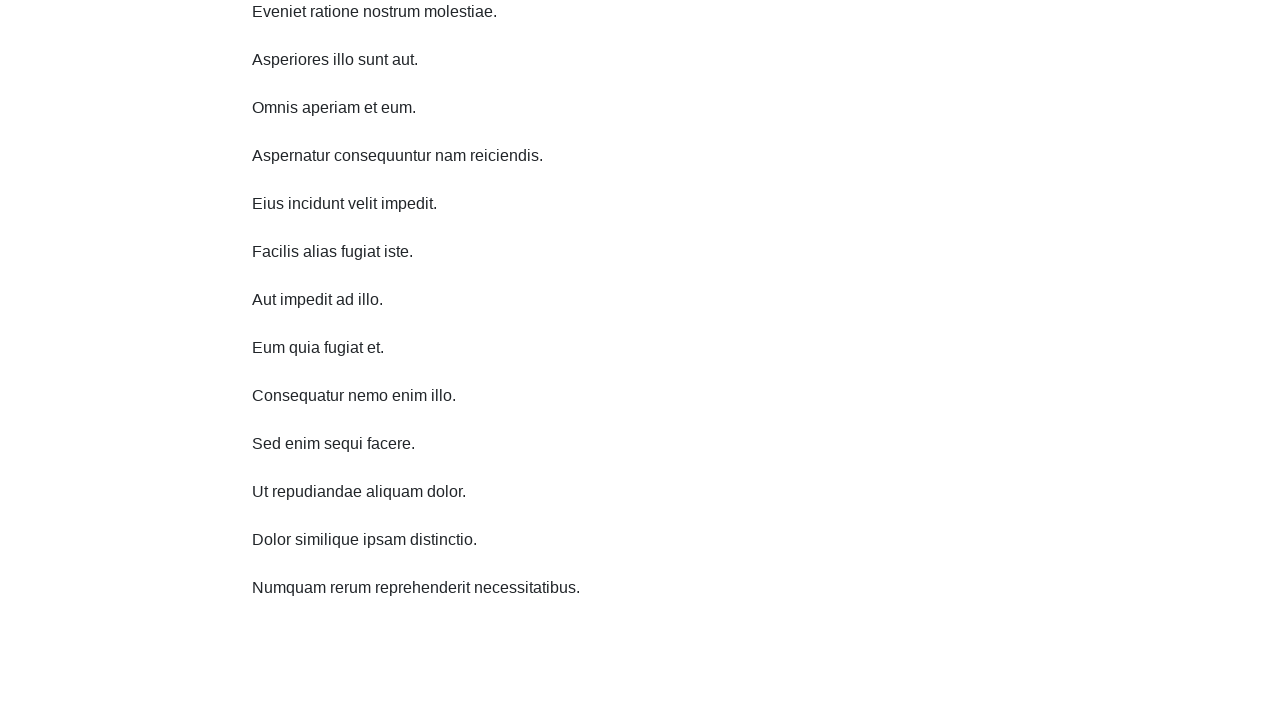

Waited 1 second after scroll down (iteration 6/10)
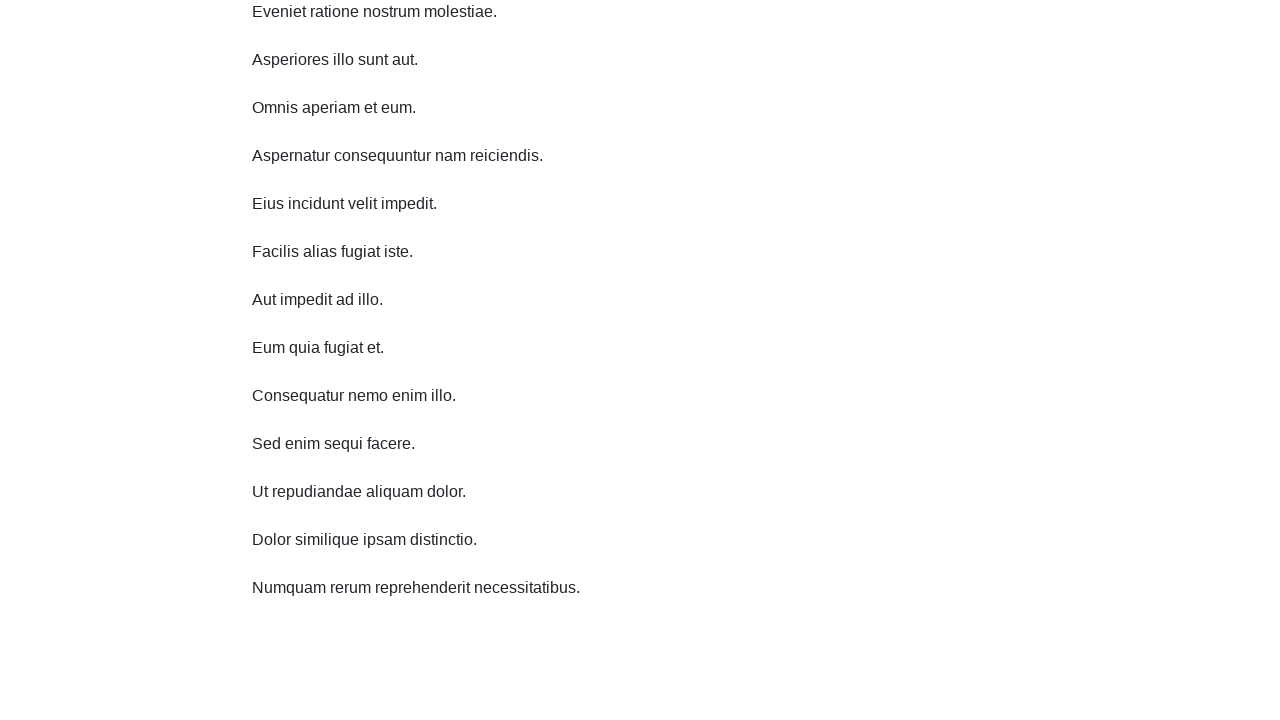

Scrolled down 750 pixels (iteration 7/10)
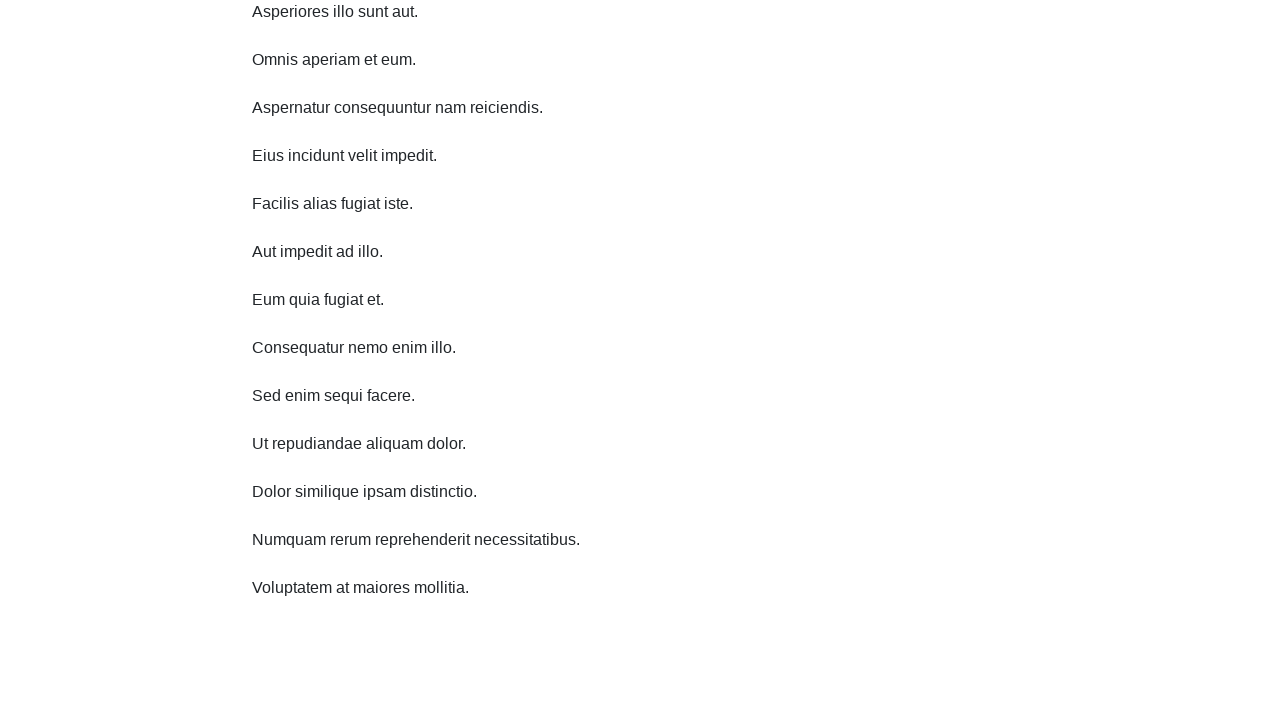

Waited 1 second after scroll down (iteration 7/10)
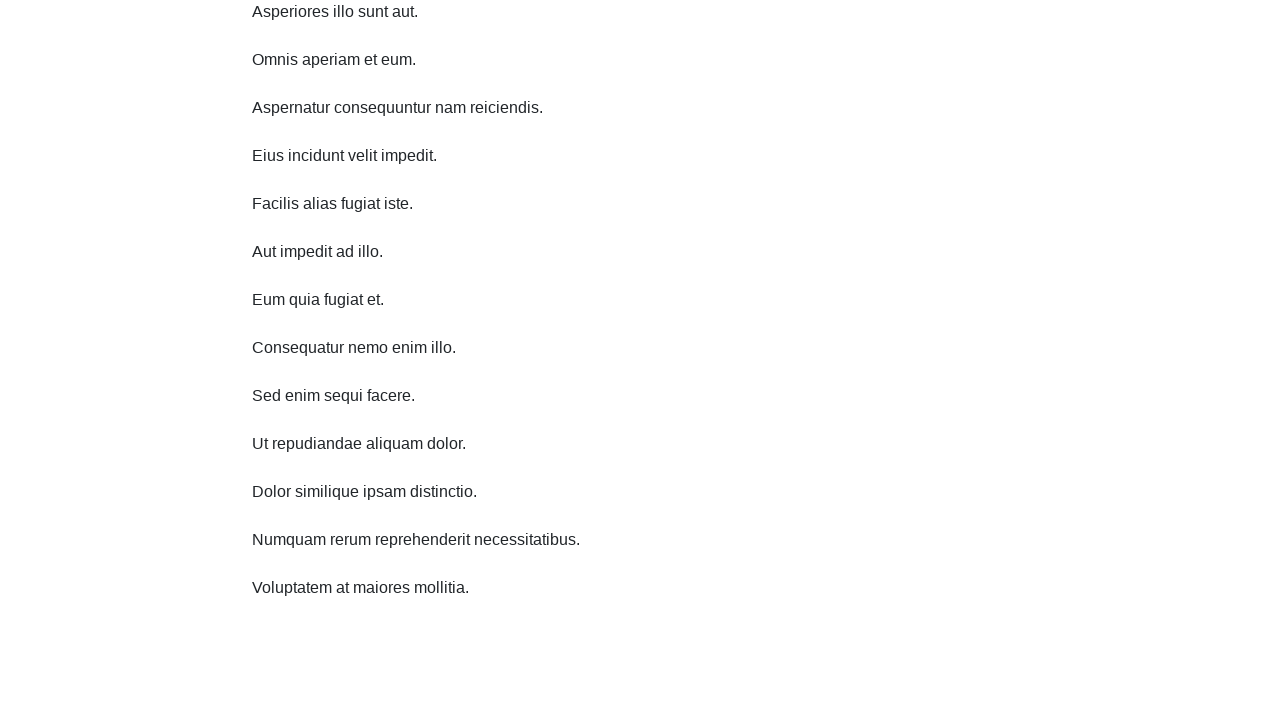

Scrolled down 750 pixels (iteration 8/10)
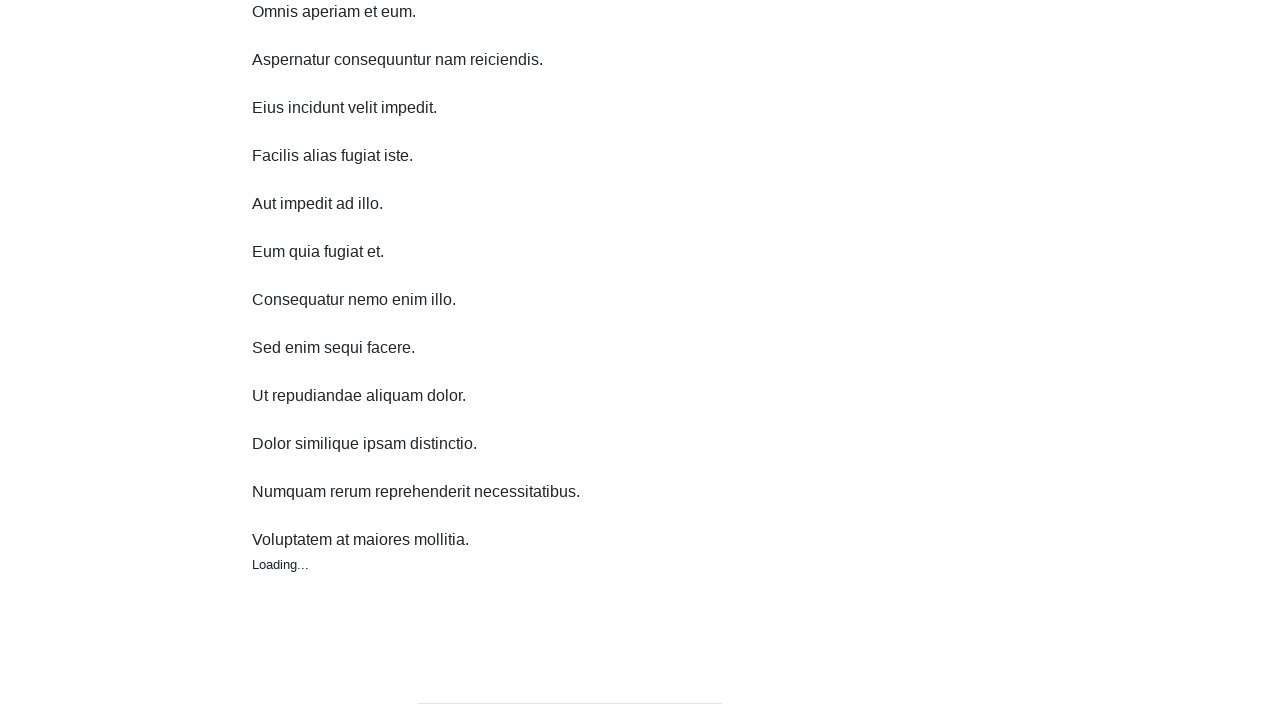

Waited 1 second after scroll down (iteration 8/10)
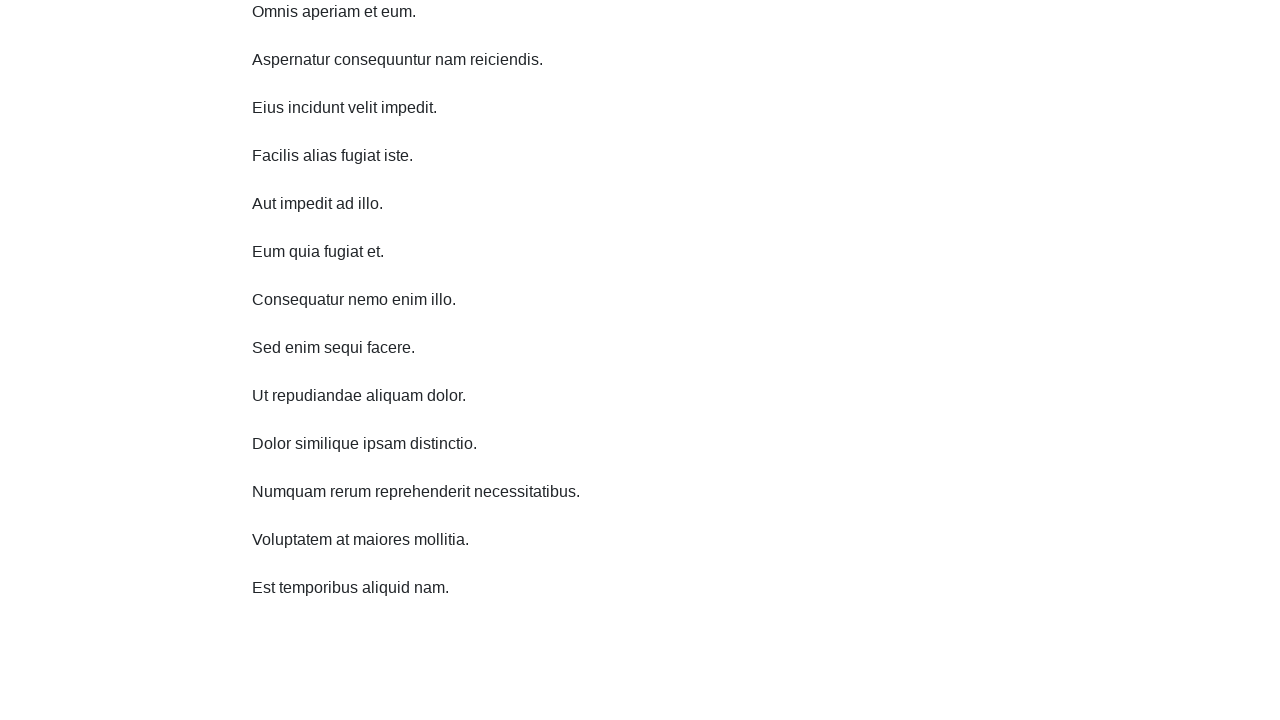

Scrolled down 750 pixels (iteration 9/10)
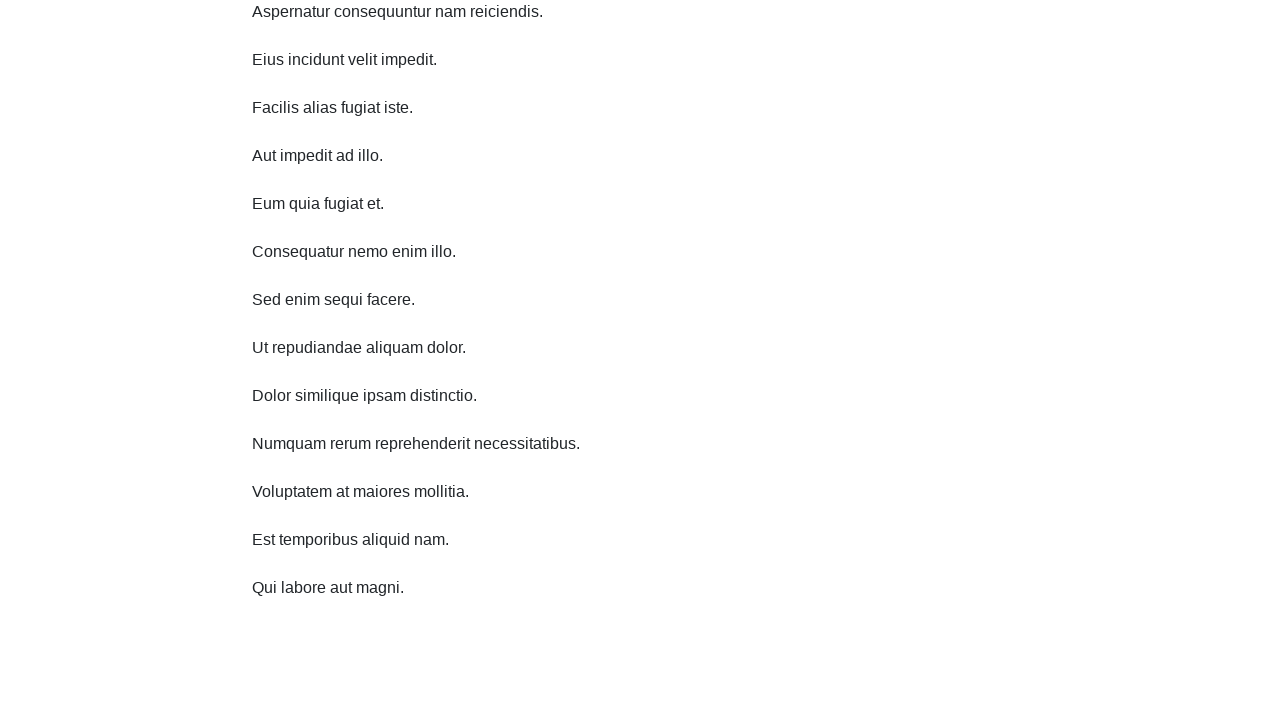

Waited 1 second after scroll down (iteration 9/10)
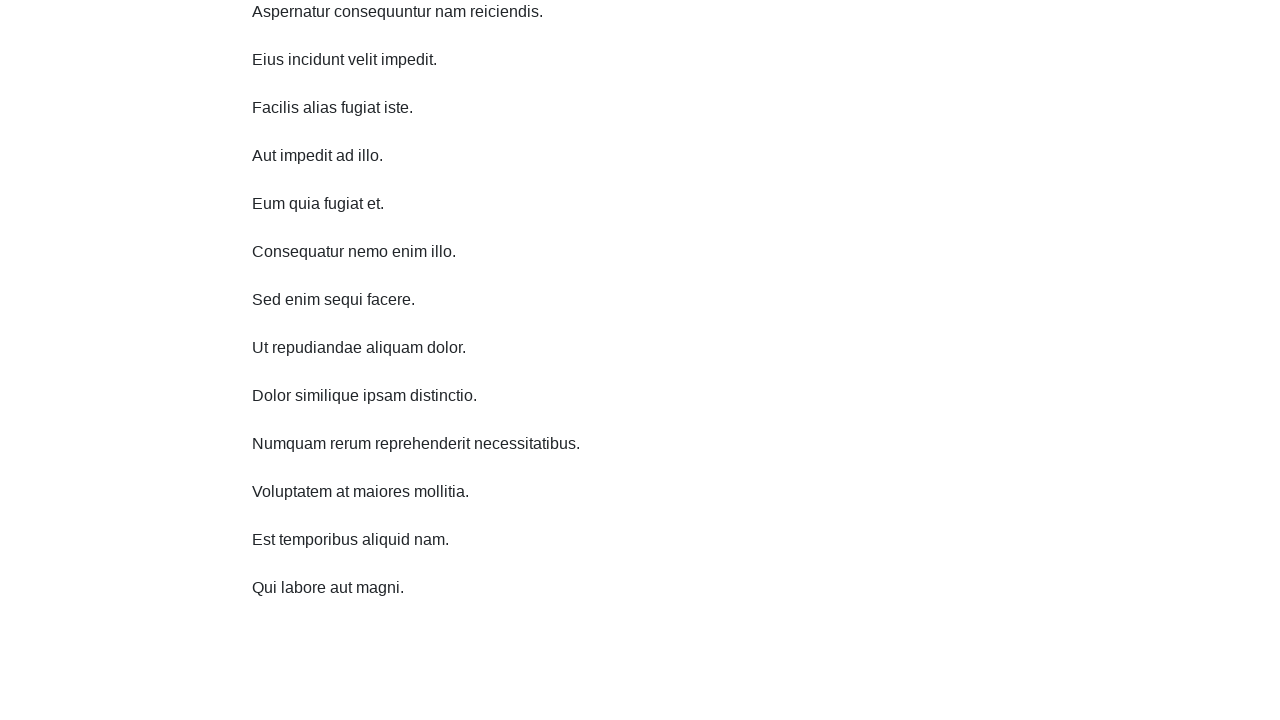

Scrolled down 750 pixels (iteration 10/10)
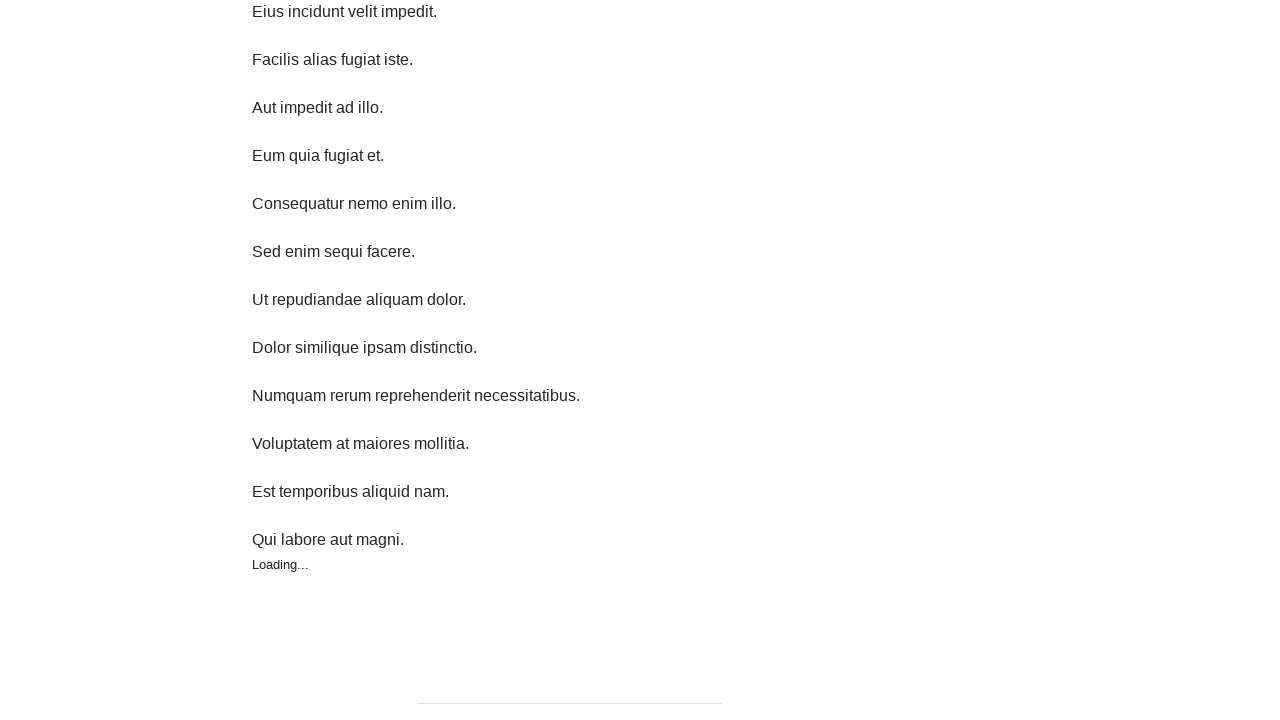

Waited 1 second after scroll down (iteration 10/10)
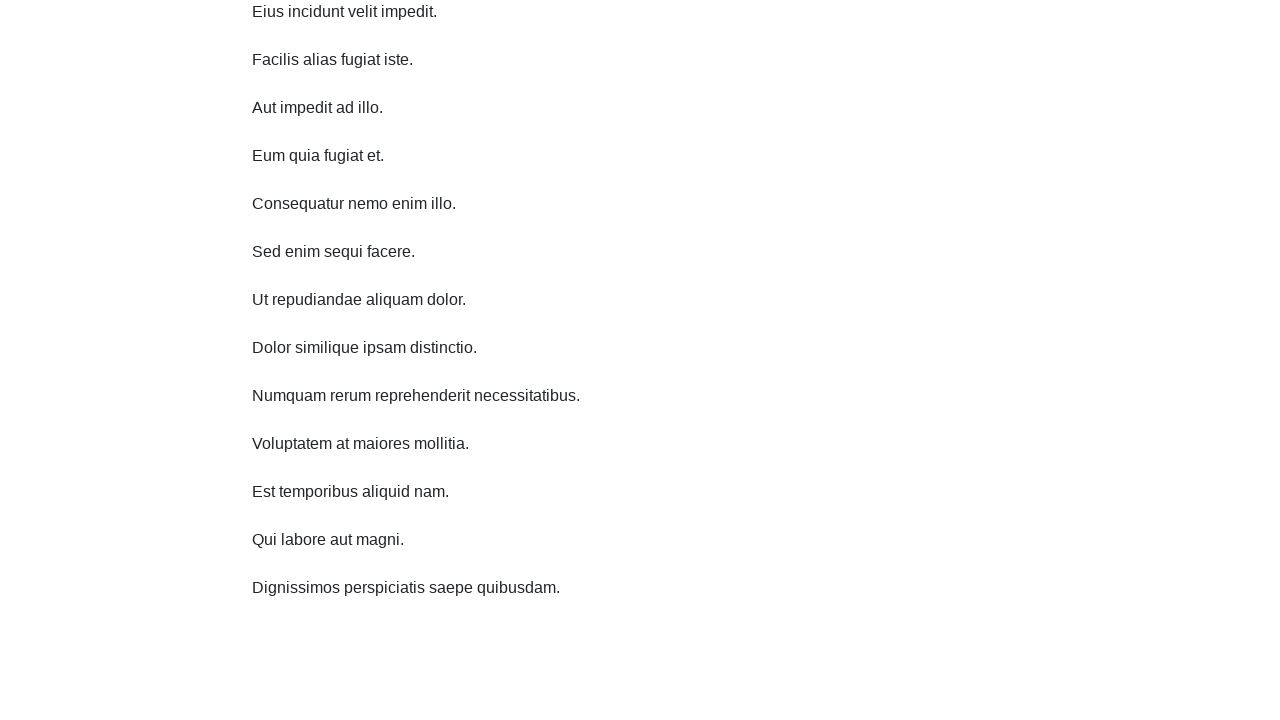

Scrolled up 750 pixels (iteration 1/10)
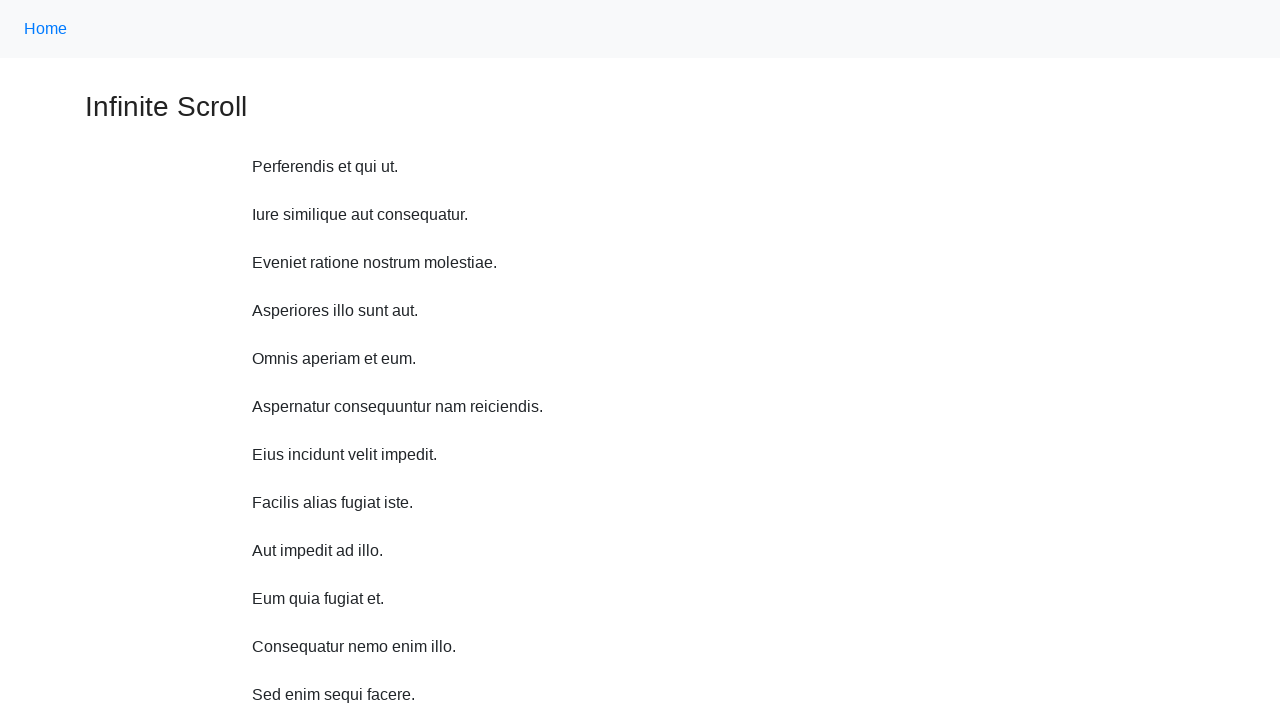

Waited 1 second after scroll up (iteration 1/10)
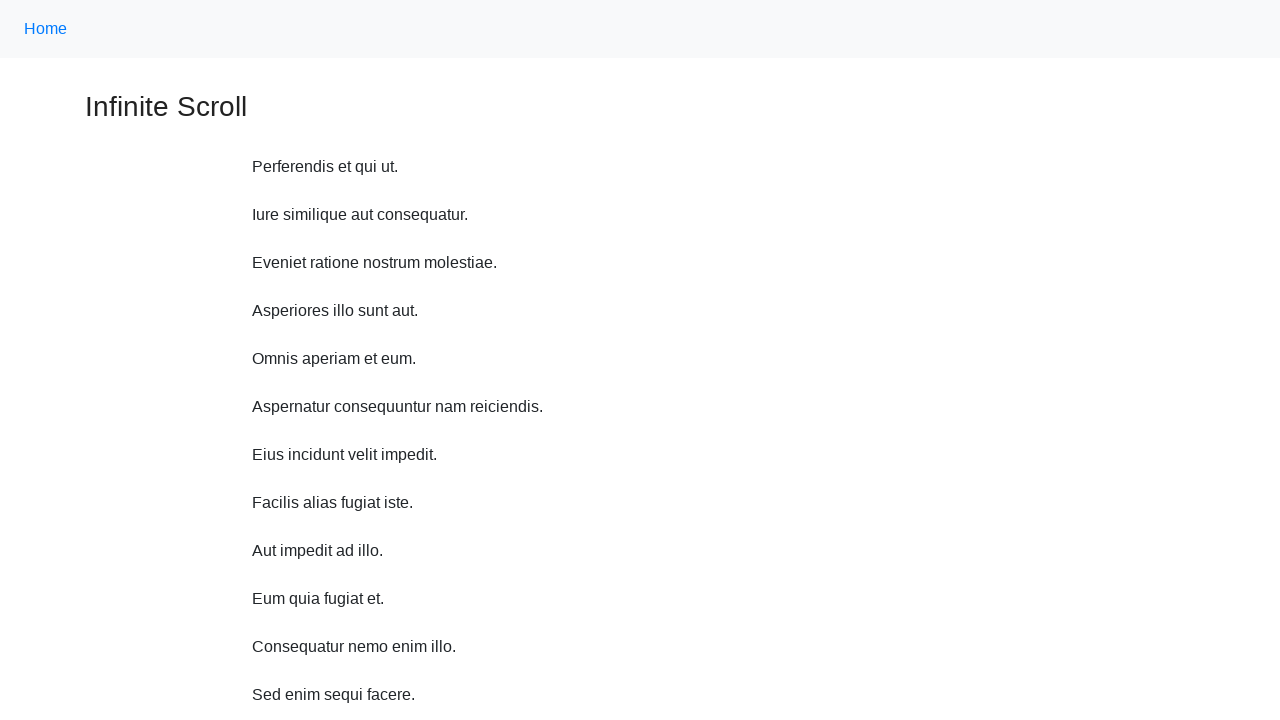

Scrolled up 750 pixels (iteration 2/10)
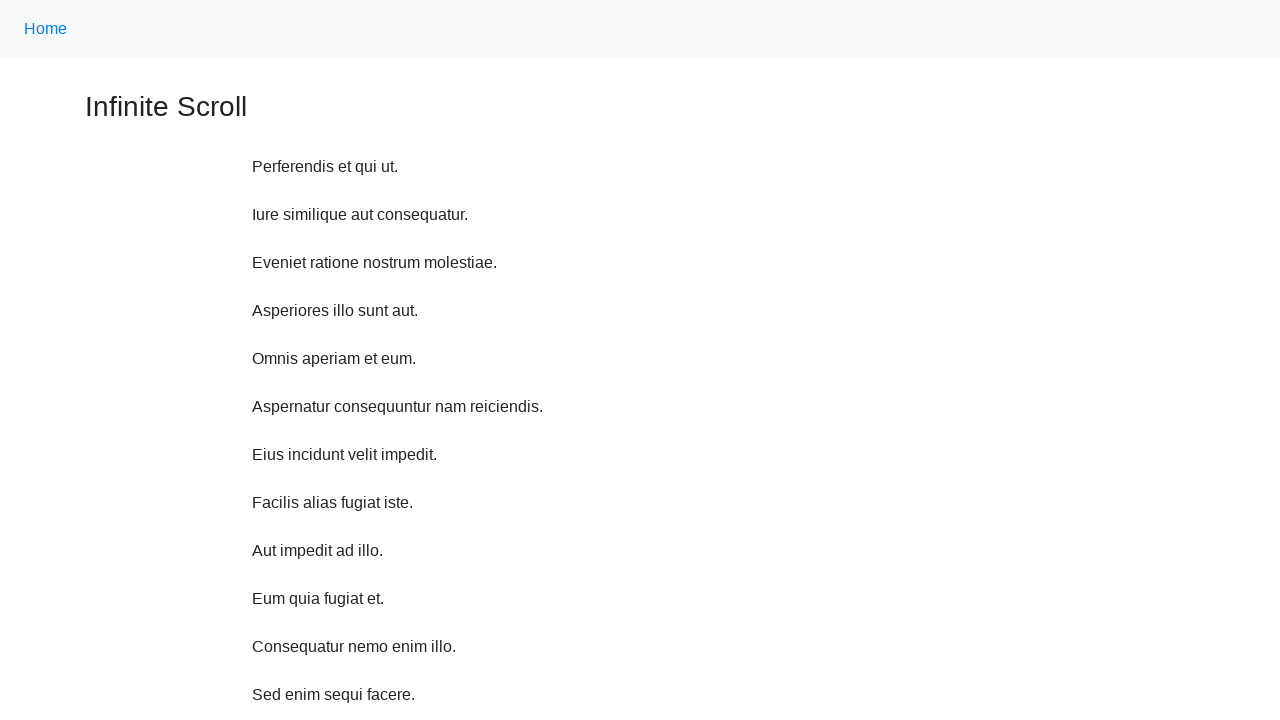

Waited 1 second after scroll up (iteration 2/10)
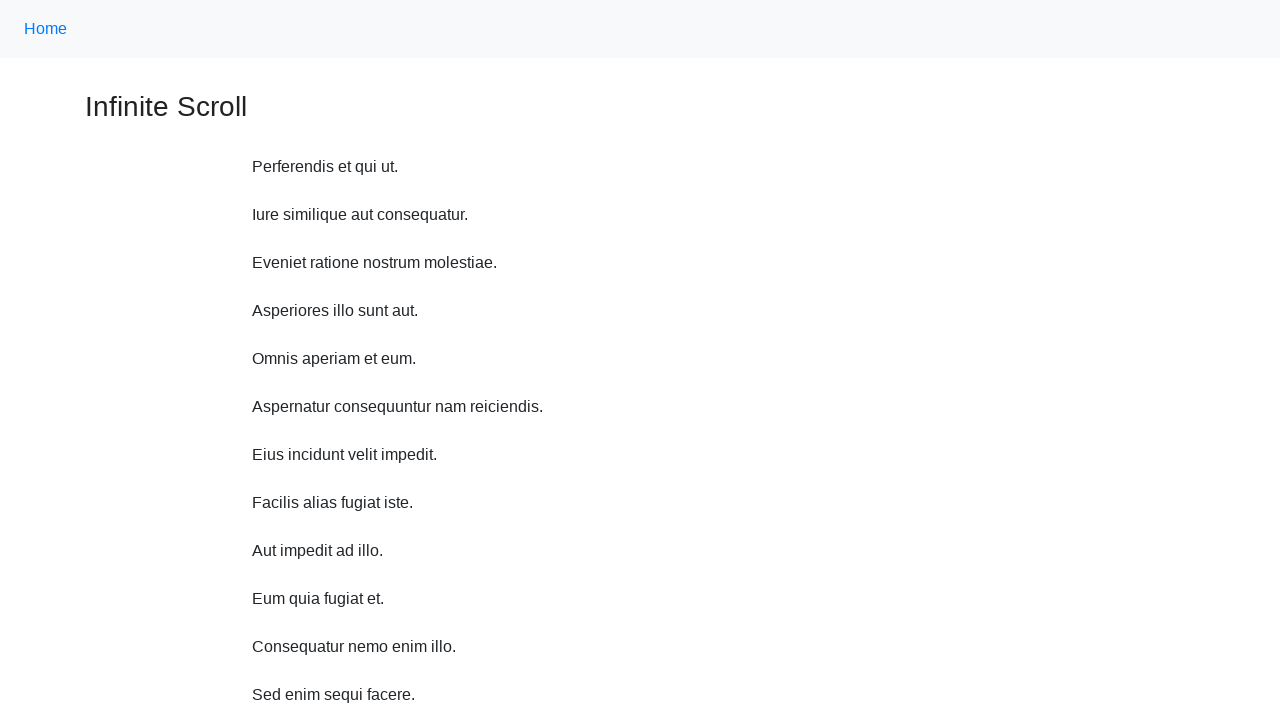

Scrolled up 750 pixels (iteration 3/10)
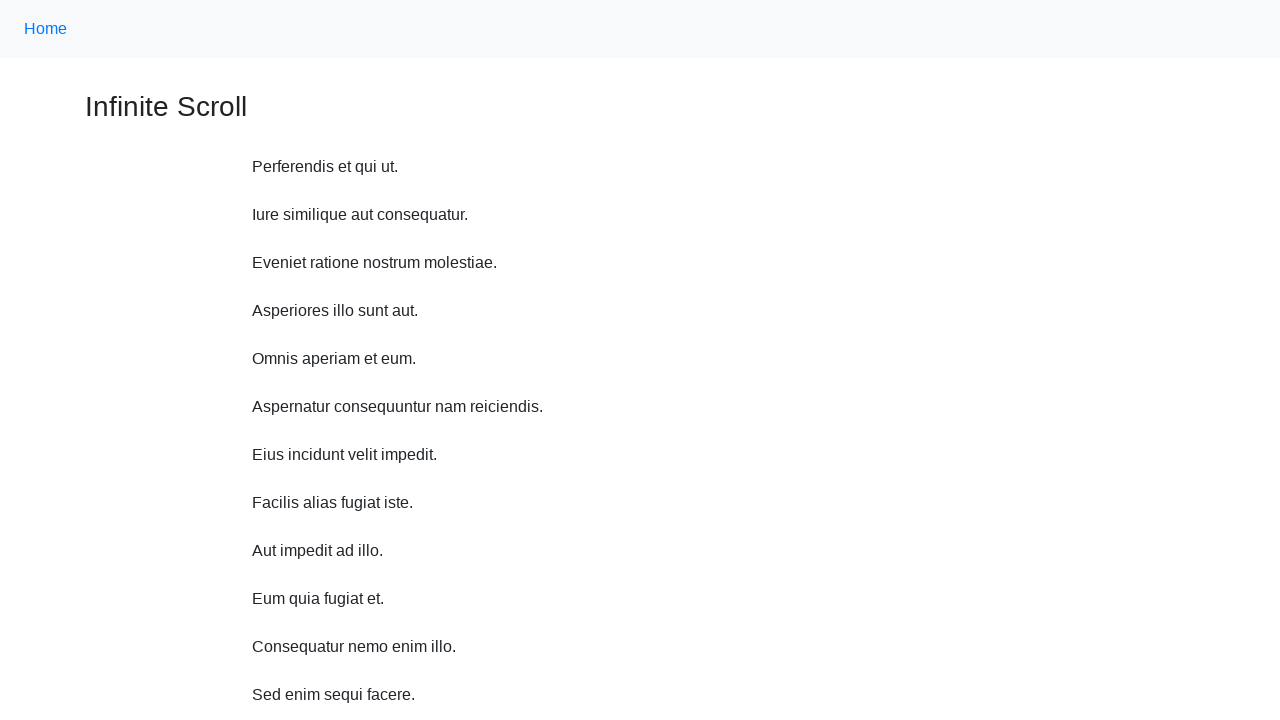

Waited 1 second after scroll up (iteration 3/10)
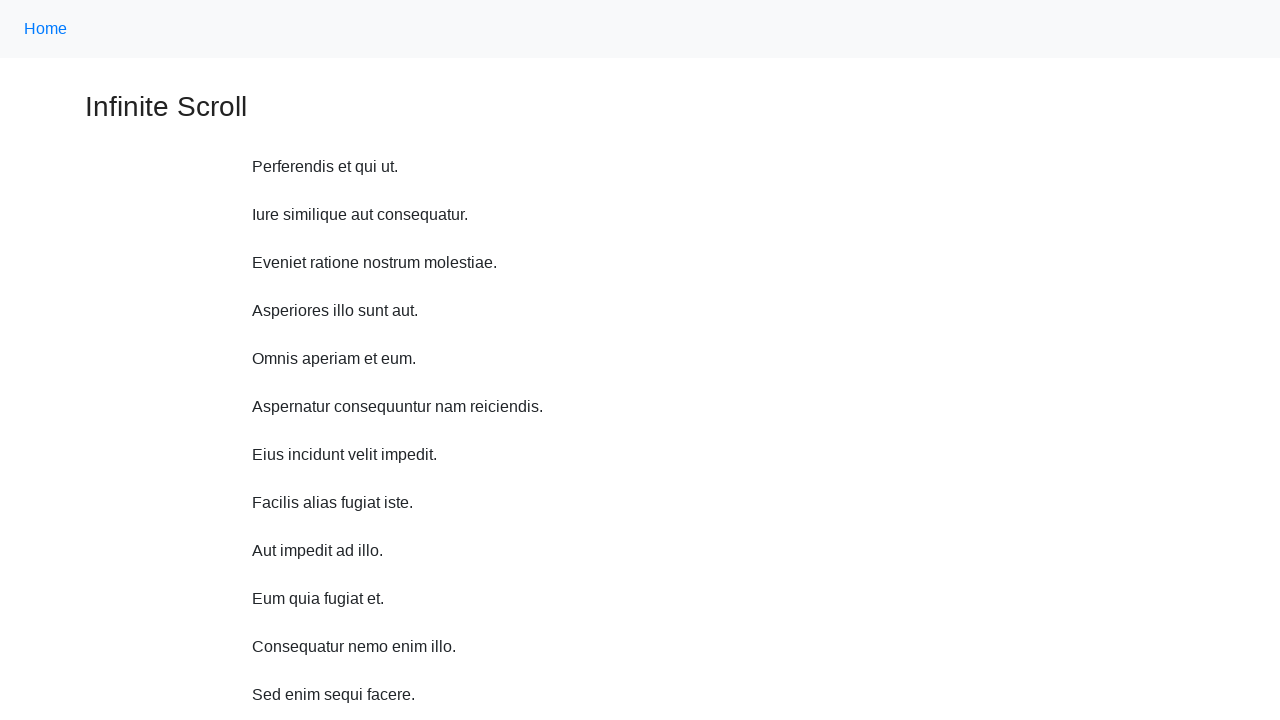

Scrolled up 750 pixels (iteration 4/10)
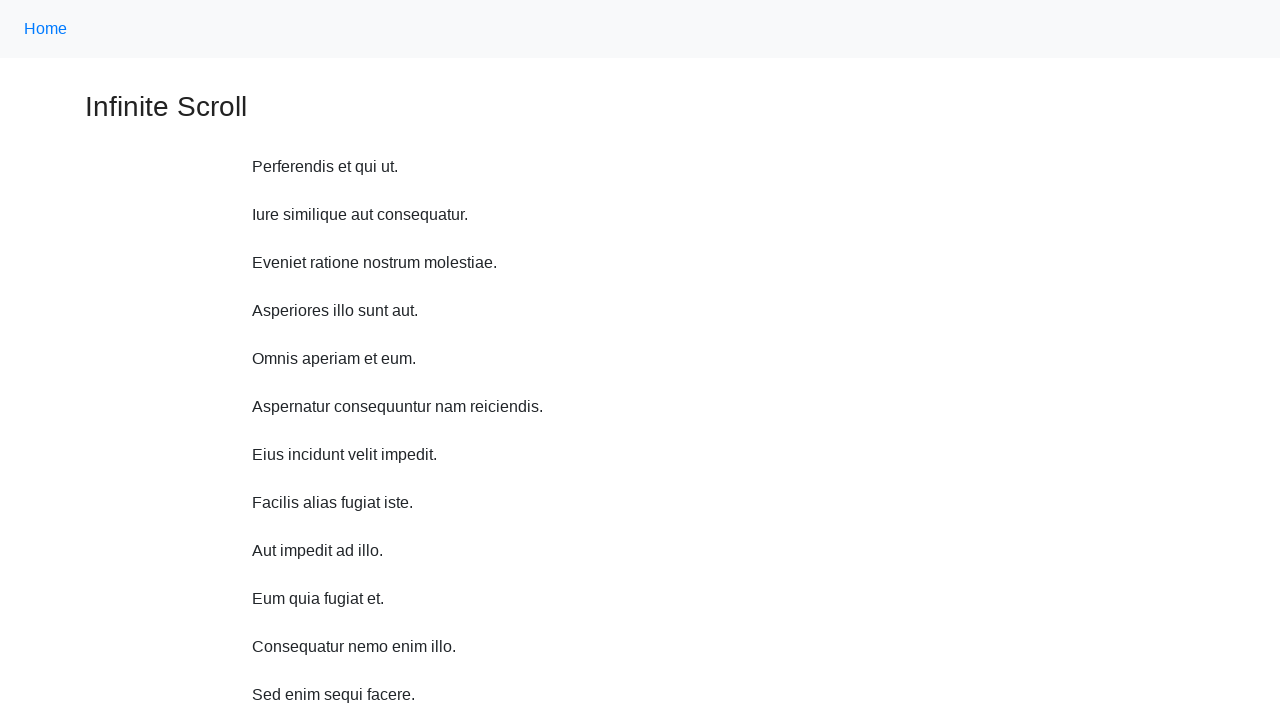

Waited 1 second after scroll up (iteration 4/10)
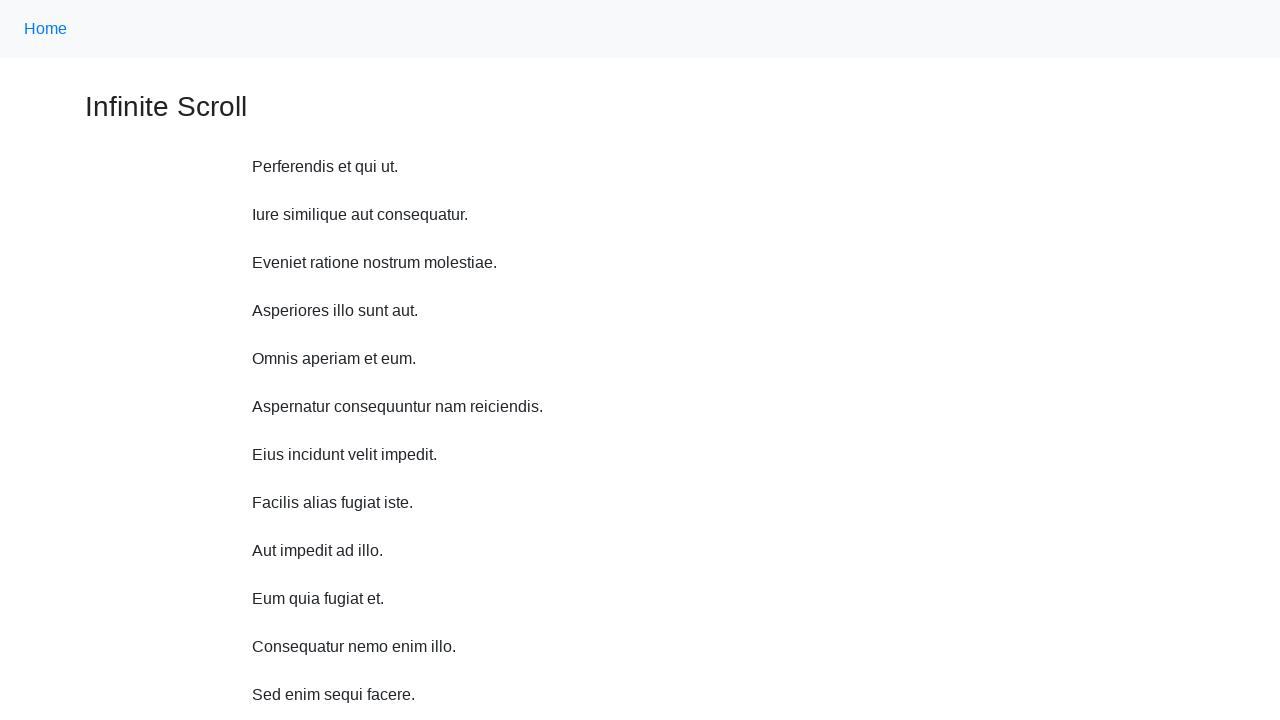

Scrolled up 750 pixels (iteration 5/10)
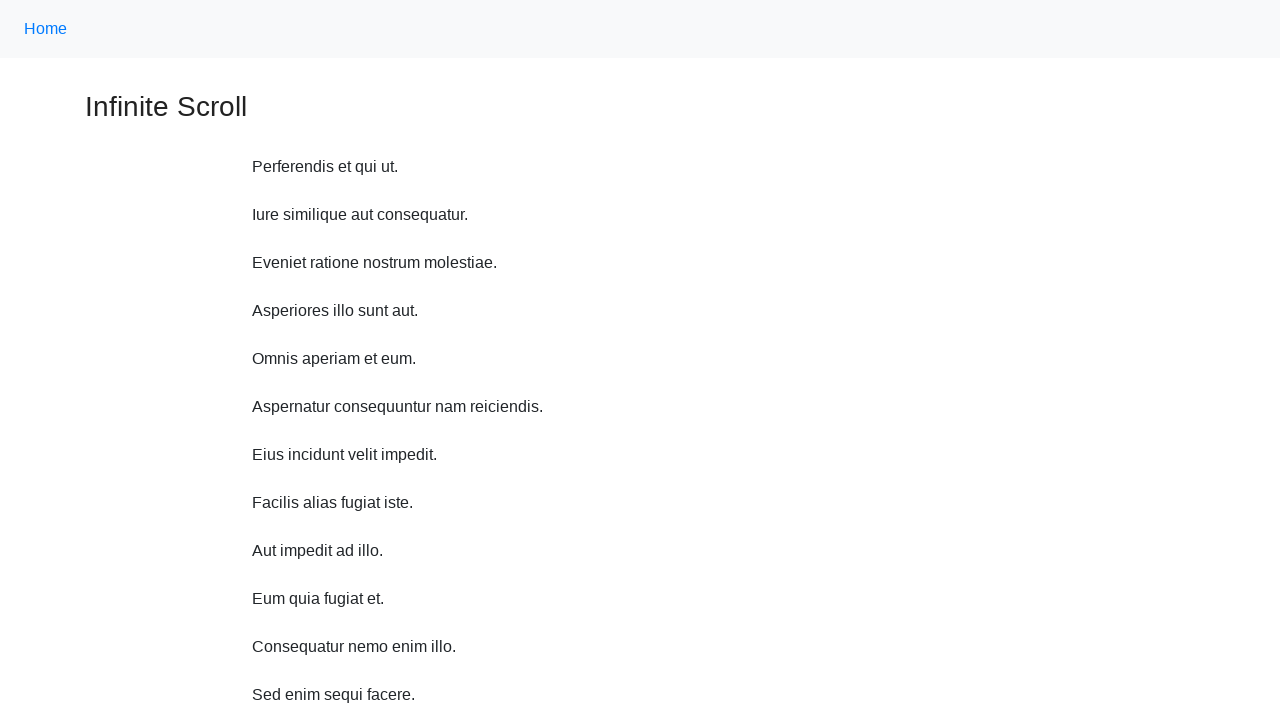

Waited 1 second after scroll up (iteration 5/10)
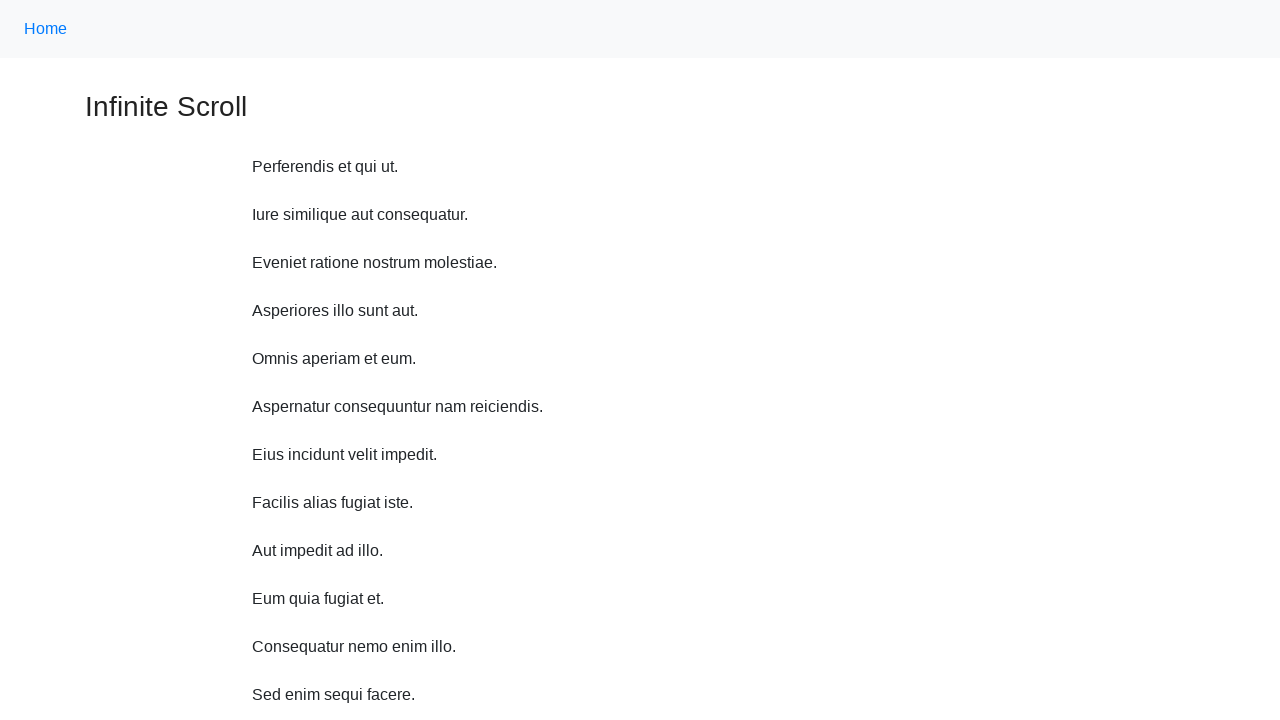

Scrolled up 750 pixels (iteration 6/10)
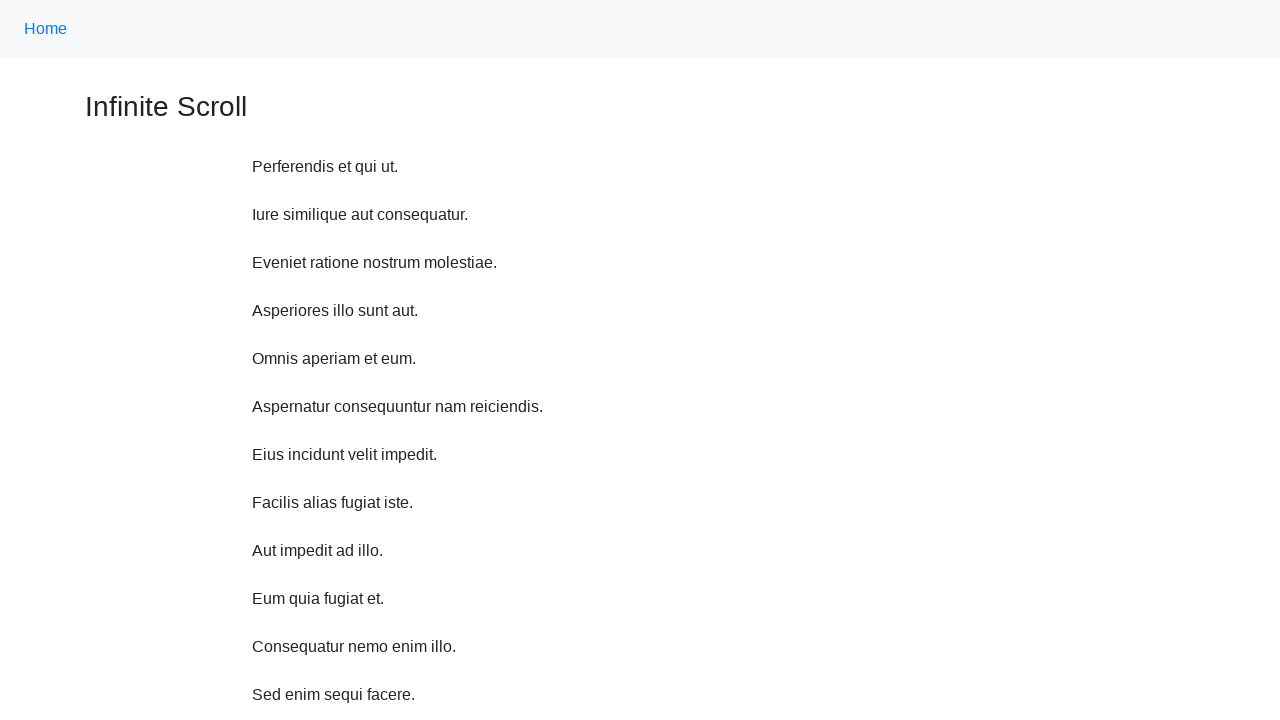

Waited 1 second after scroll up (iteration 6/10)
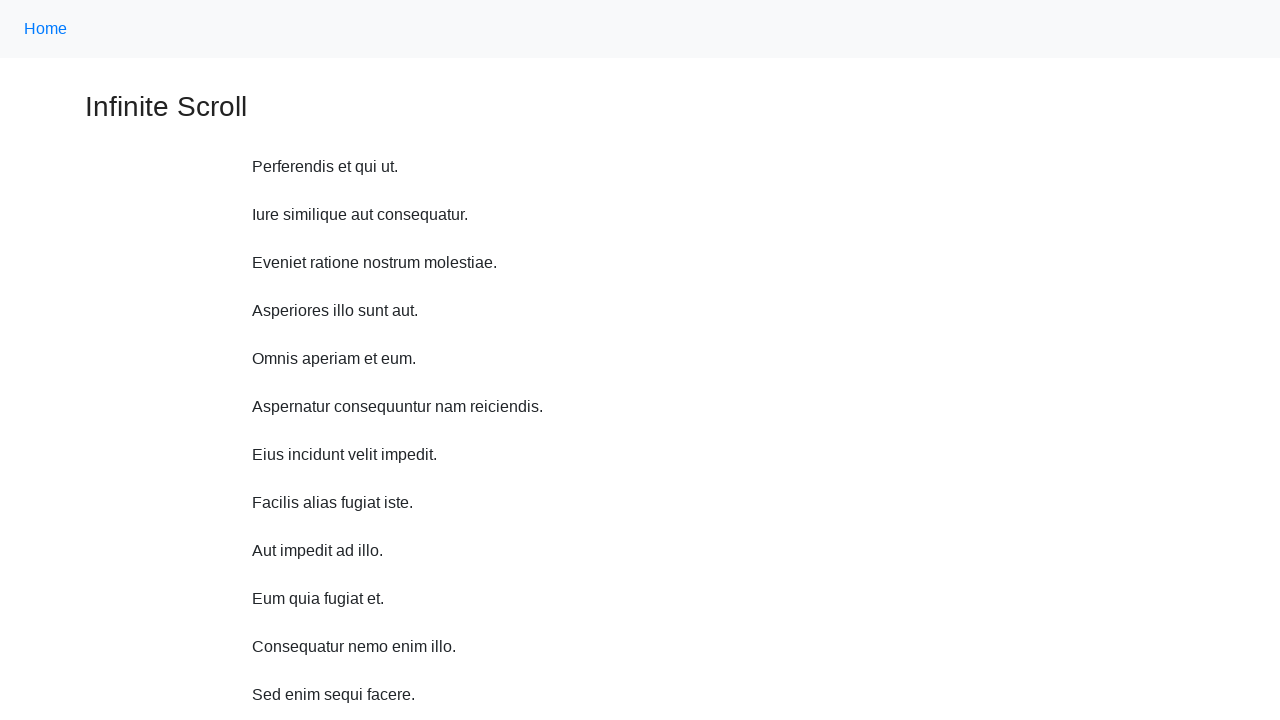

Scrolled up 750 pixels (iteration 7/10)
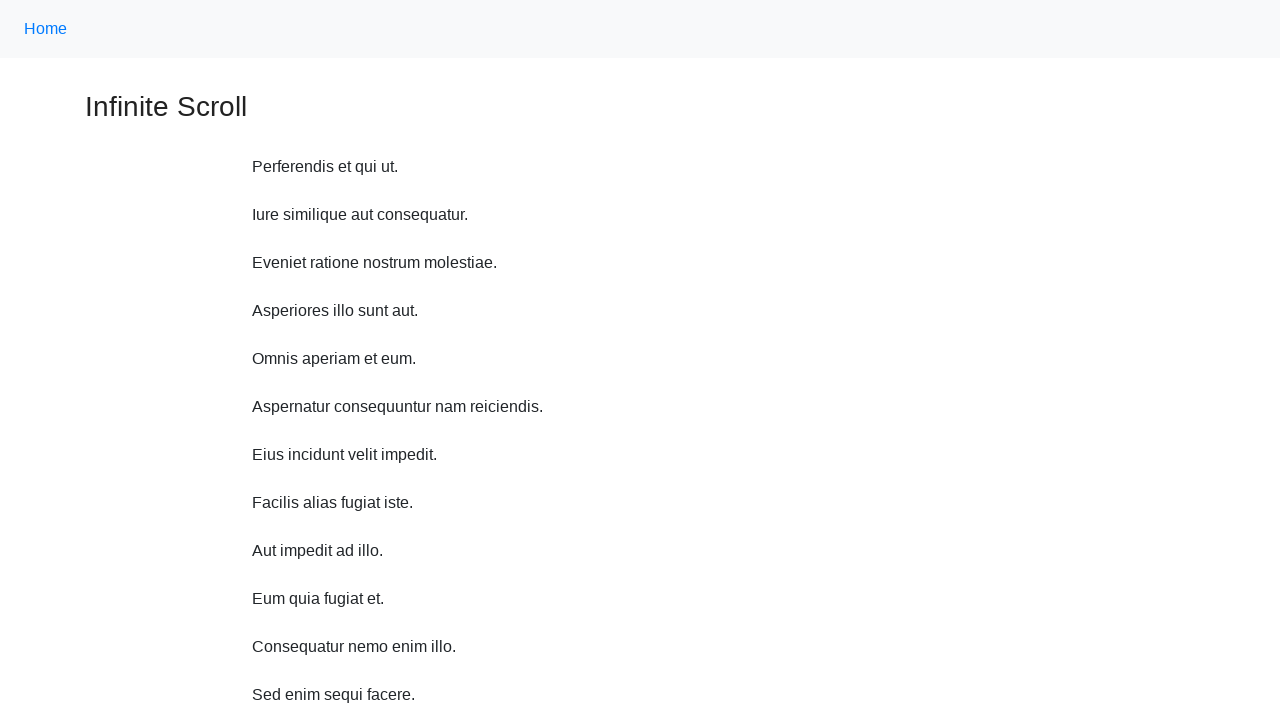

Waited 1 second after scroll up (iteration 7/10)
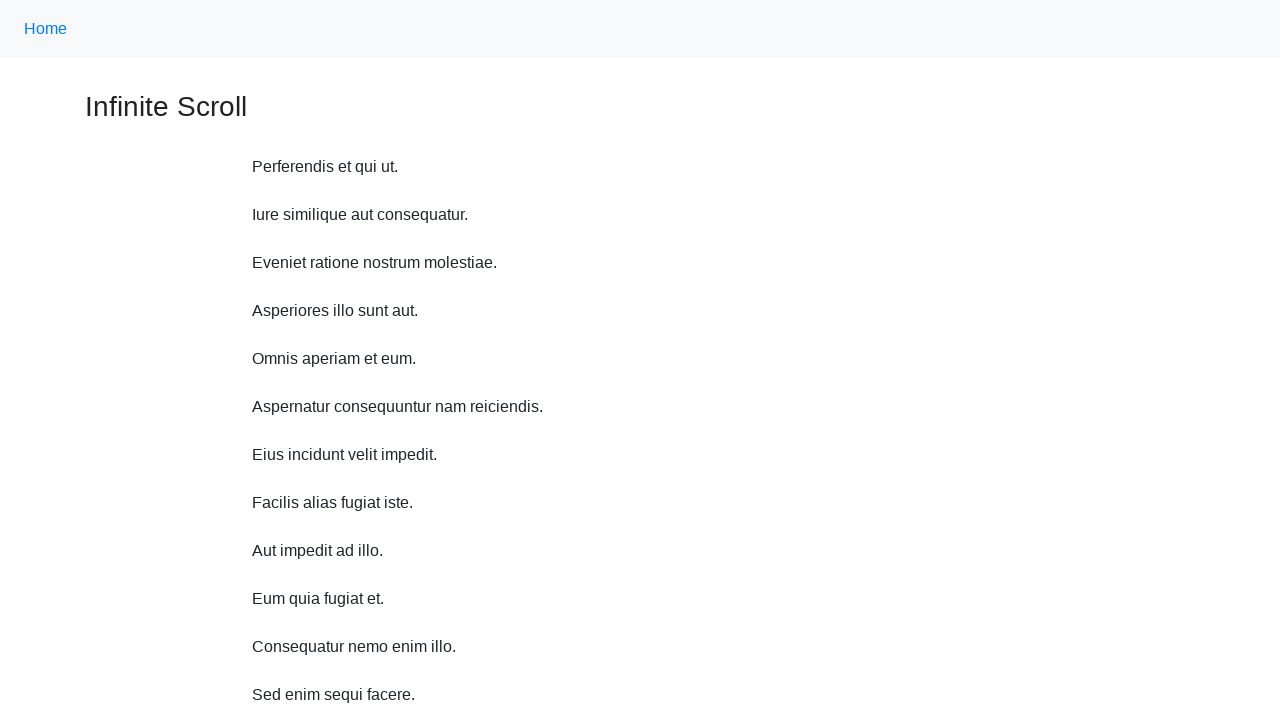

Scrolled up 750 pixels (iteration 8/10)
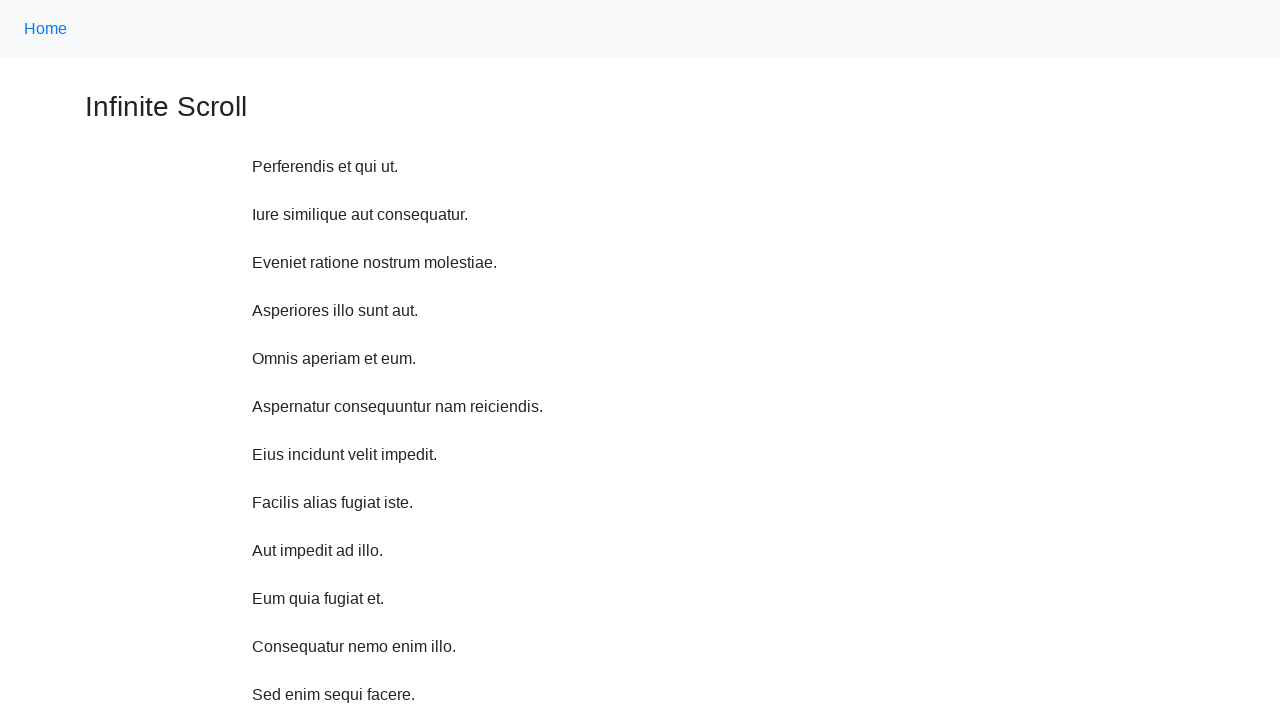

Waited 1 second after scroll up (iteration 8/10)
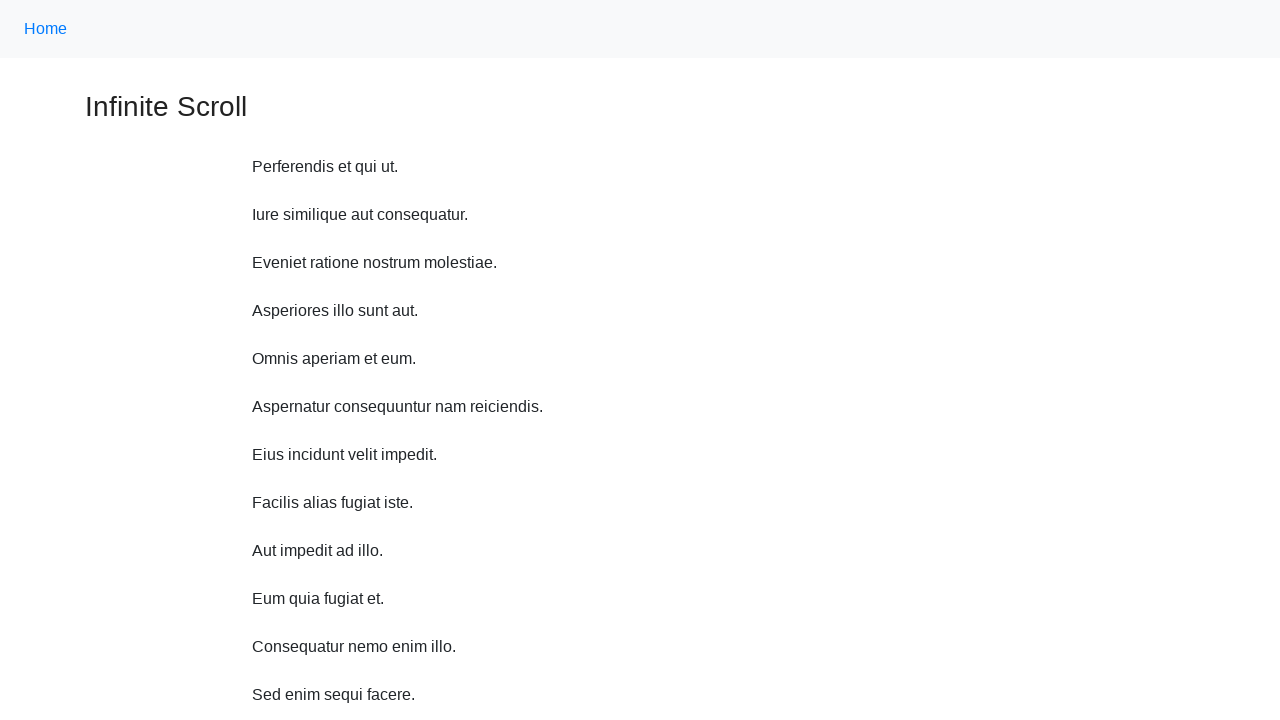

Scrolled up 750 pixels (iteration 9/10)
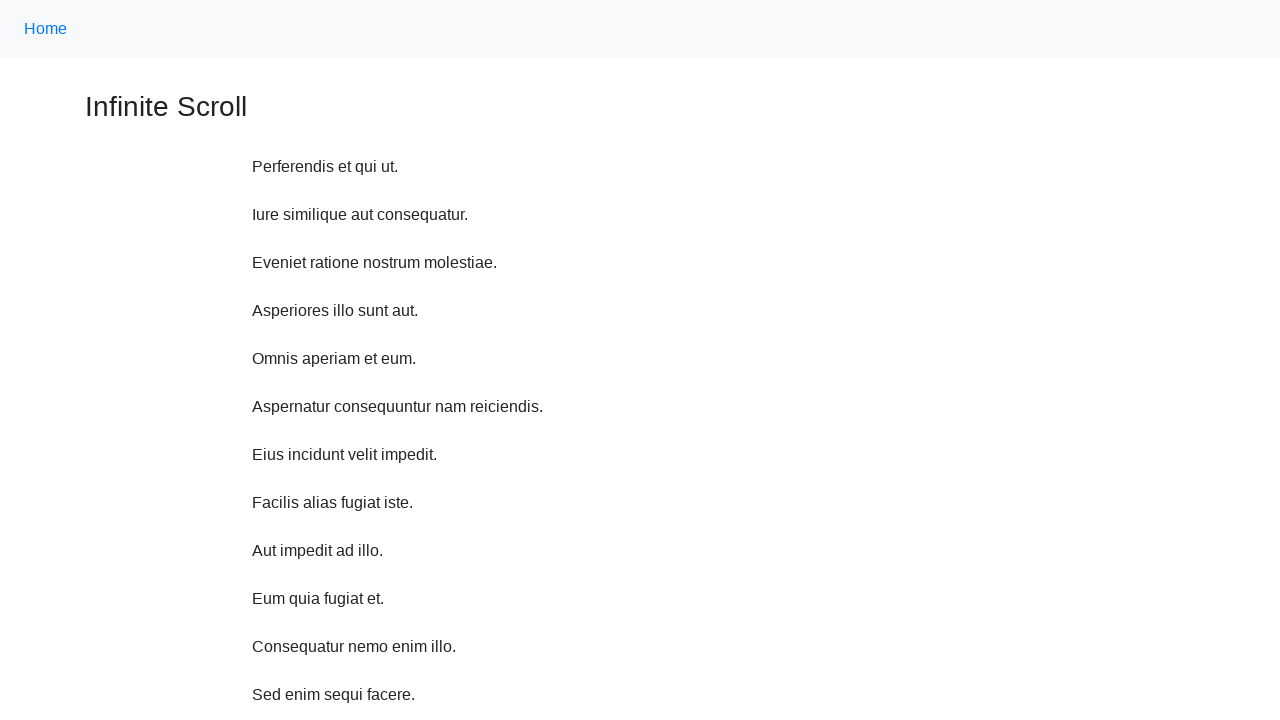

Waited 1 second after scroll up (iteration 9/10)
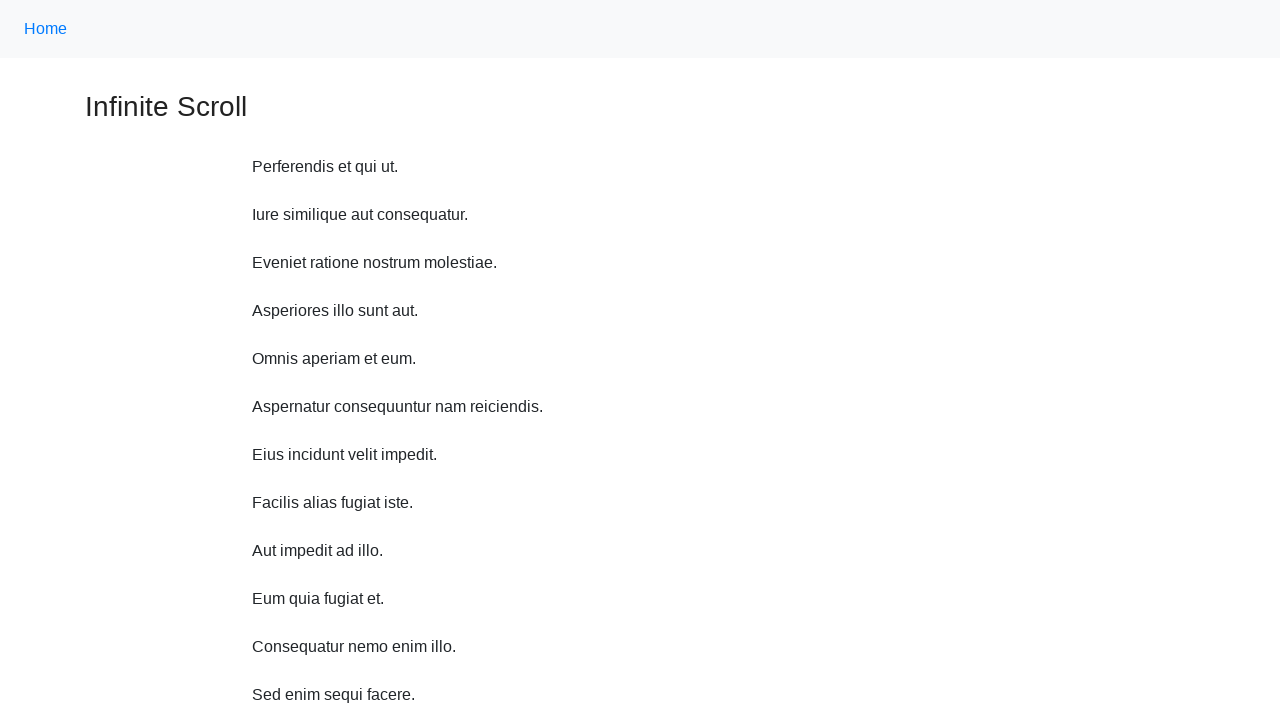

Scrolled up 750 pixels (iteration 10/10)
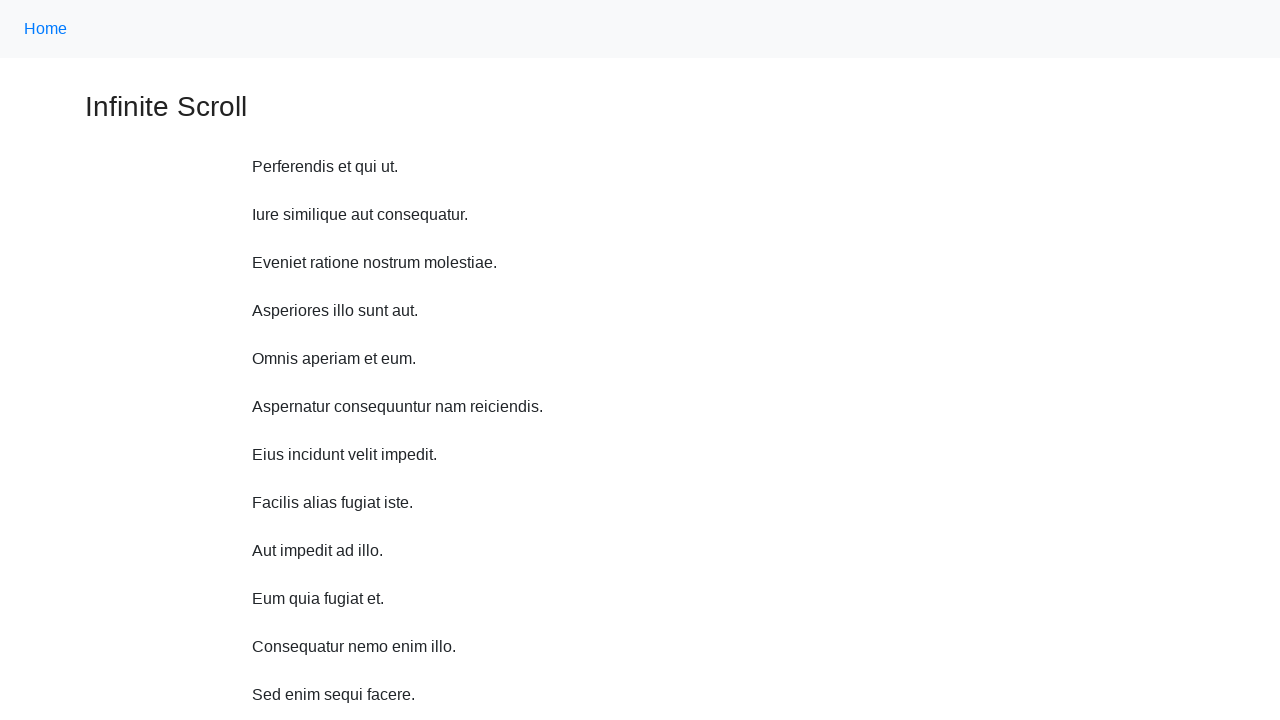

Waited 1 second after scroll up (iteration 10/10)
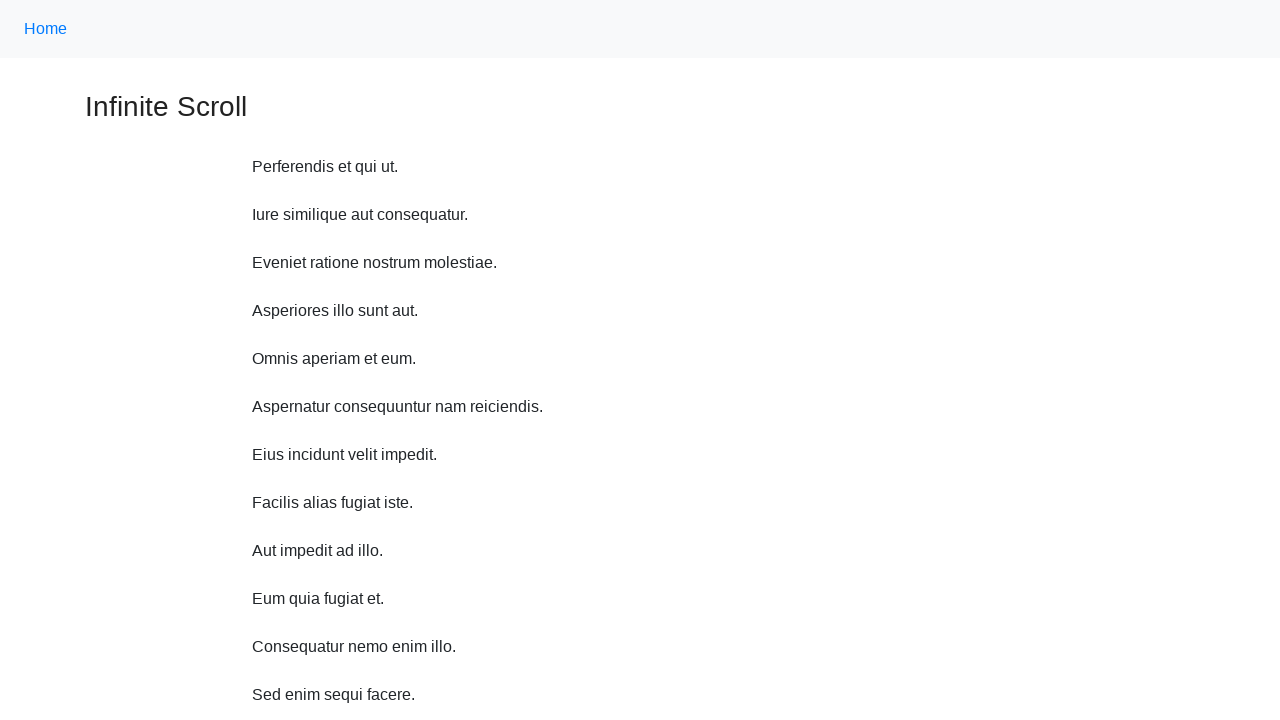

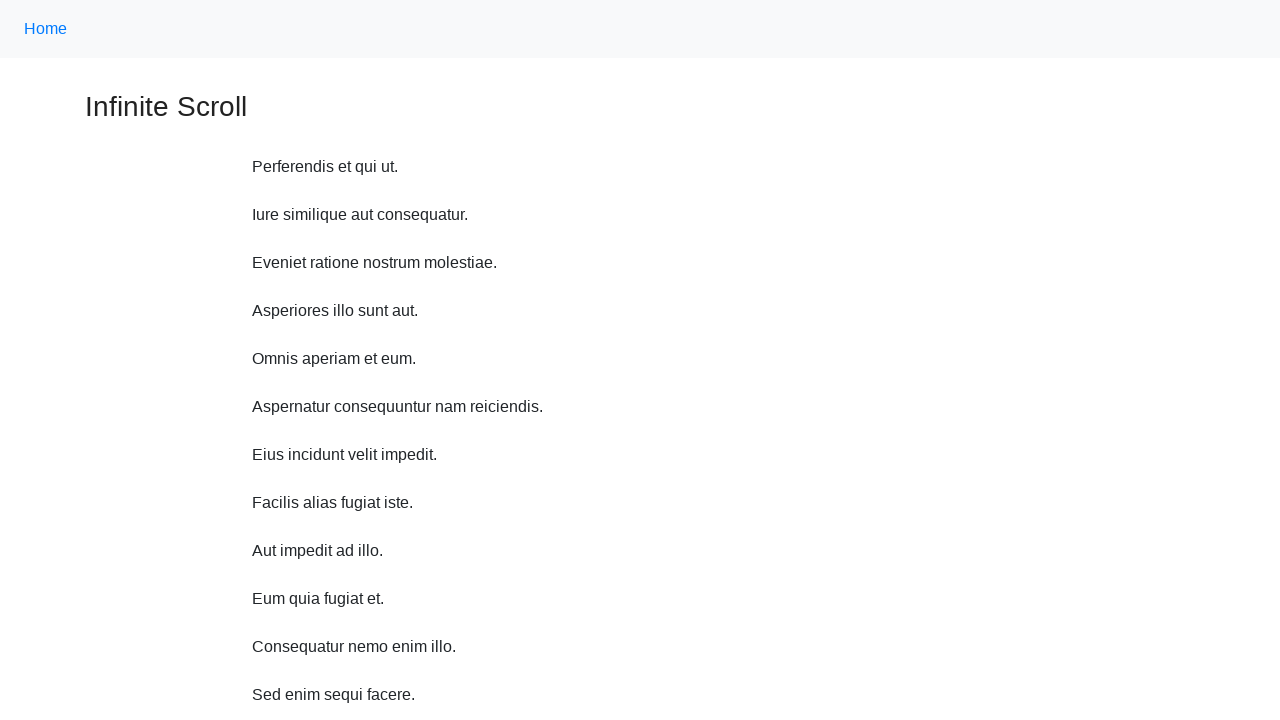